Tests custom checkboxes on Google Forms by clicking and verifying aria-checked attributes

Starting URL: https://docs.google.com/forms/d/e/1FAIpQLSfiypnd69zhuDkjKgqvpID9kwO29UCzeCVrGGtbNPZXQok0jA/viewform

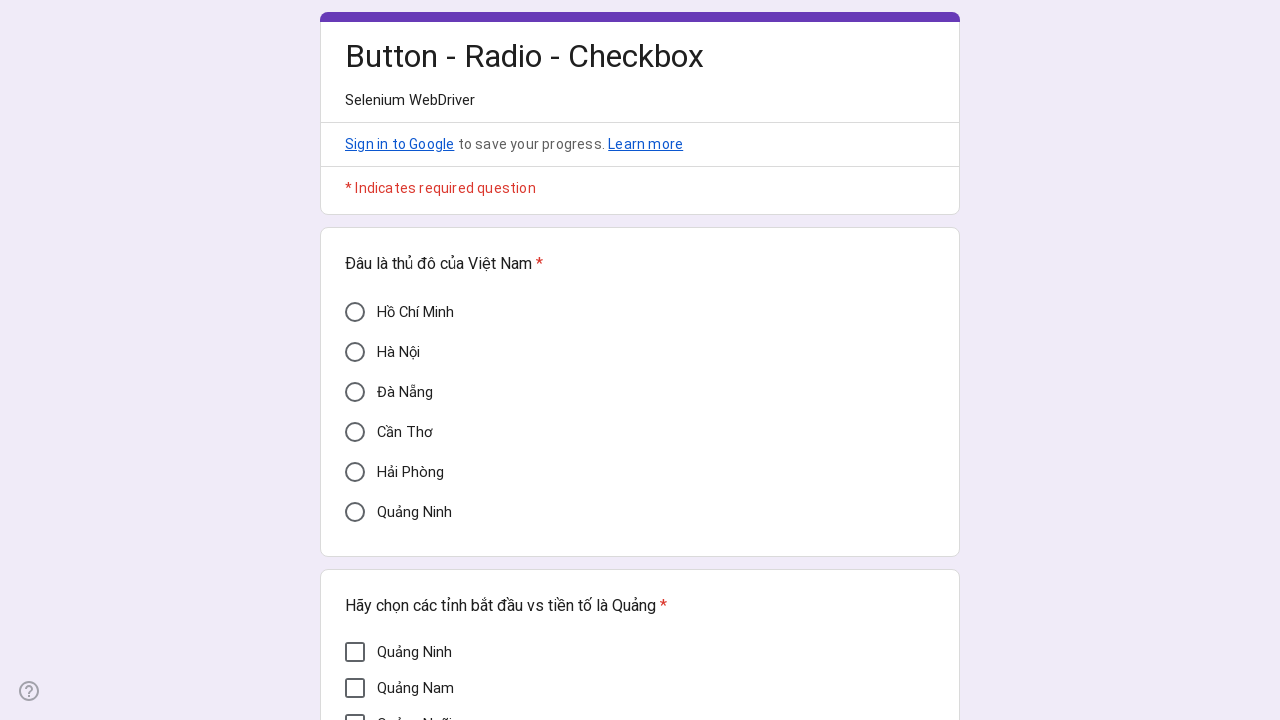

Located Hải Phòng radio button element
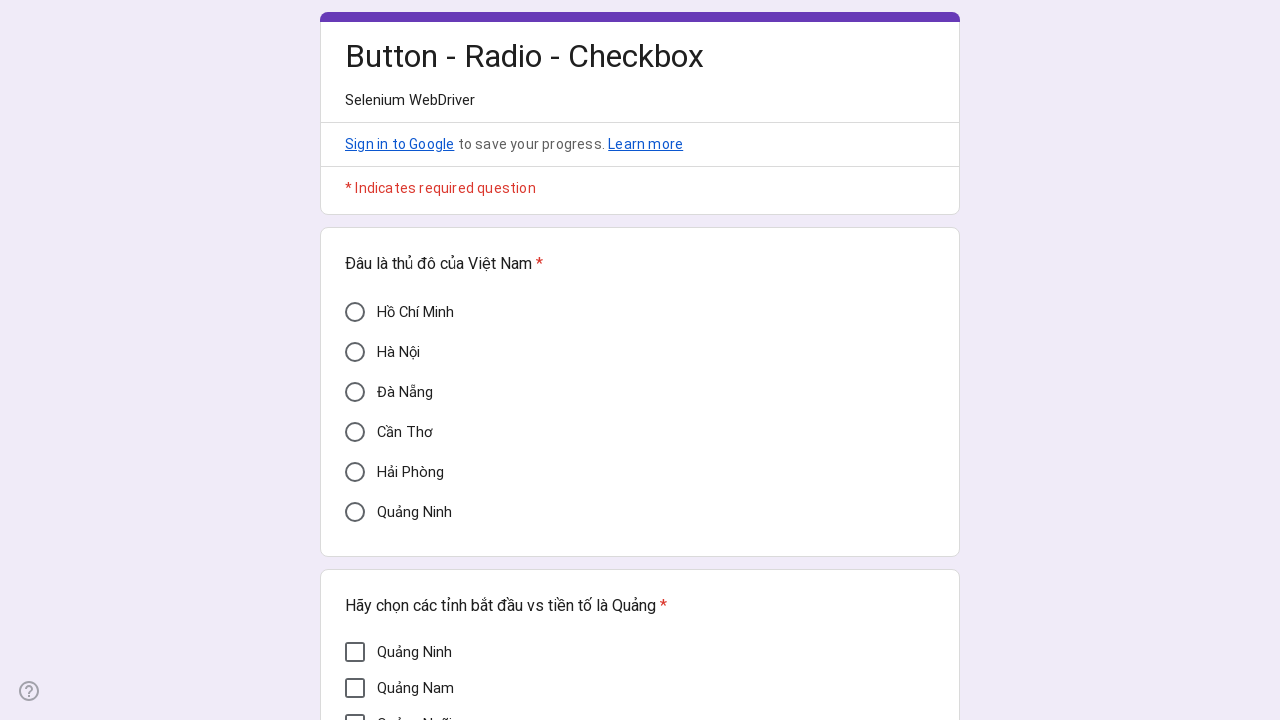

Located Quảng Ngãi checkbox element
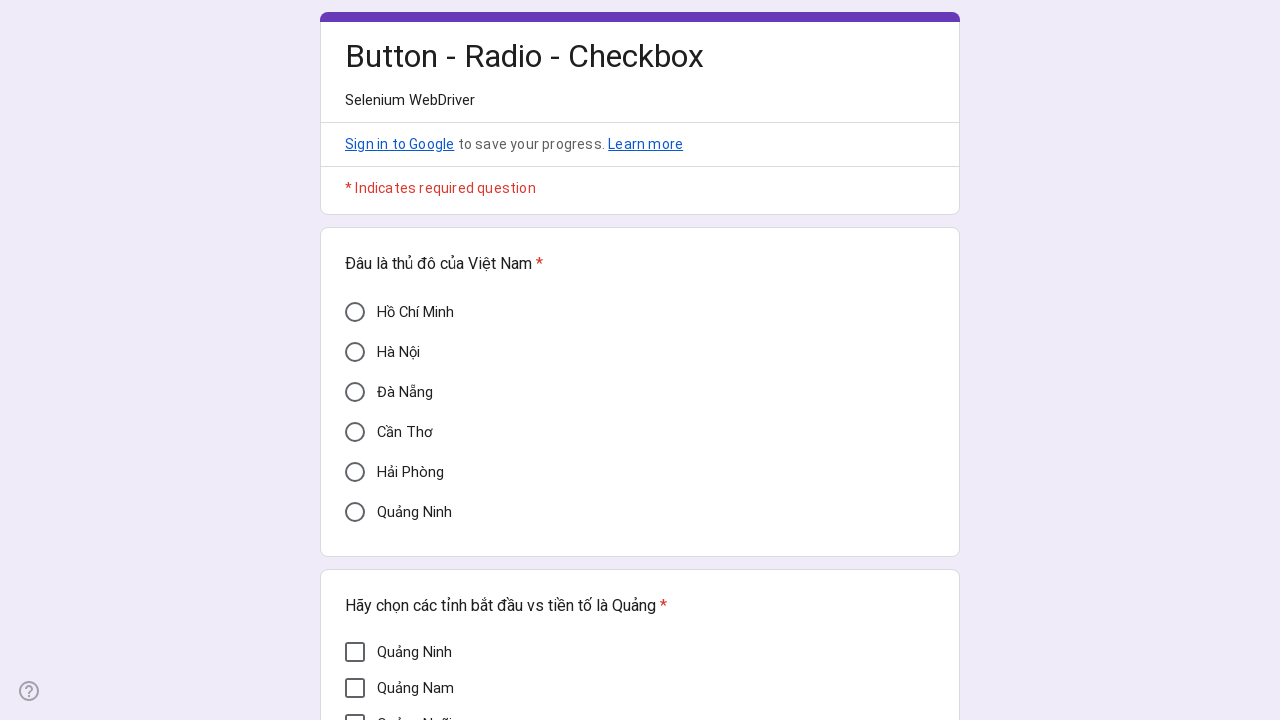

Verified Hải Phòng radio button is initially unchecked
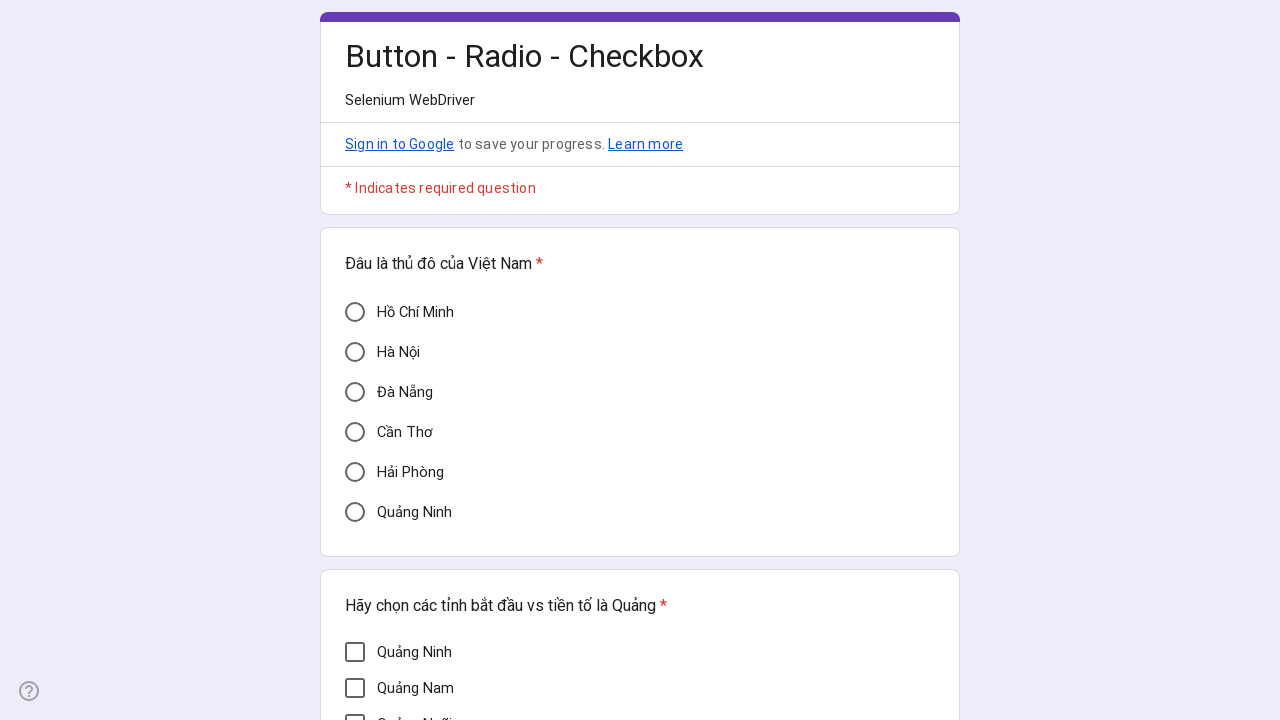

Verified Quảng Ngãi checkbox is initially unchecked
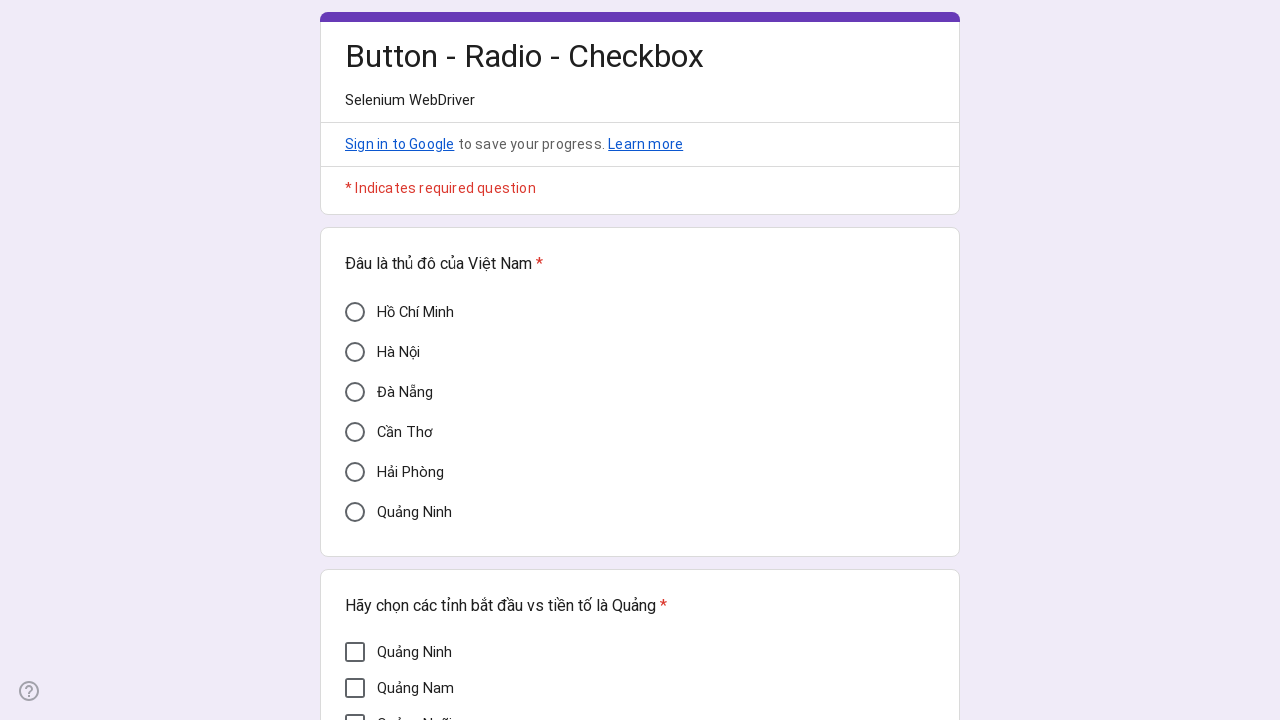

Clicked Hải Phòng radio button to select it at (355, 472) on xpath=//div[@aria-label='Hải Phòng']
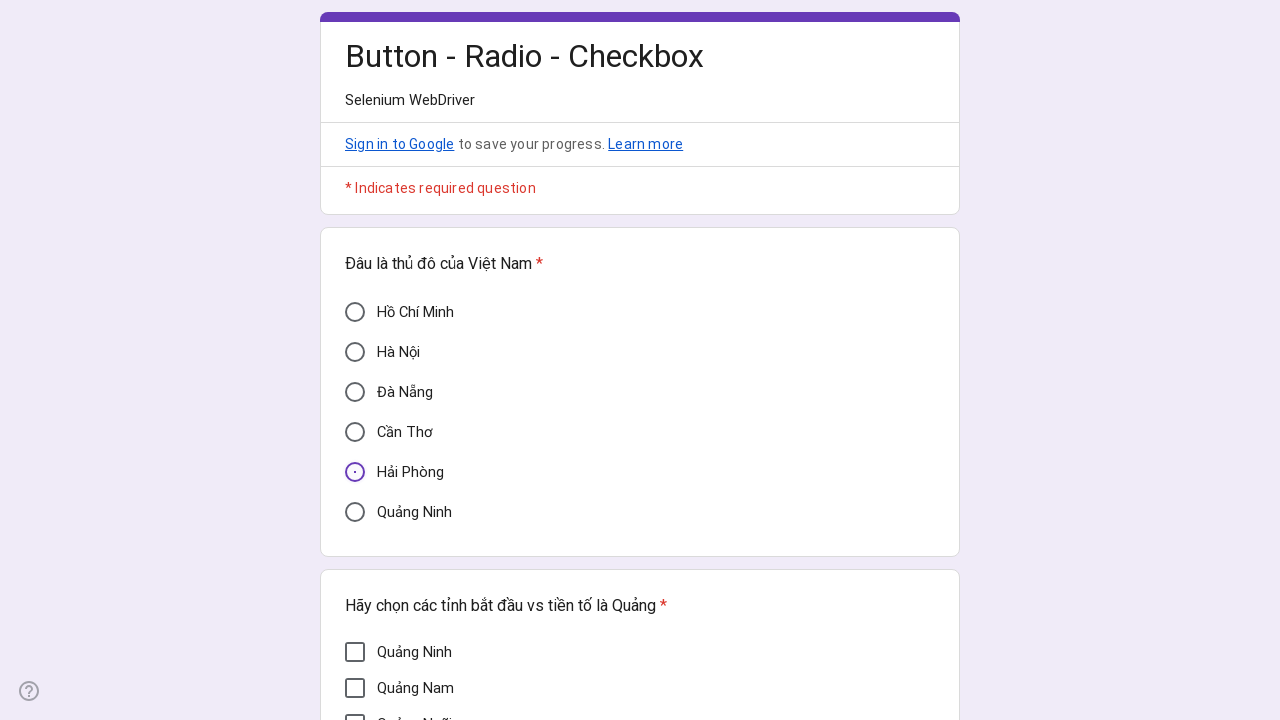

Clicked Quảng Ngãi checkbox to select it at (355, 710) on xpath=//div[@aria-label='Quảng Ngãi']
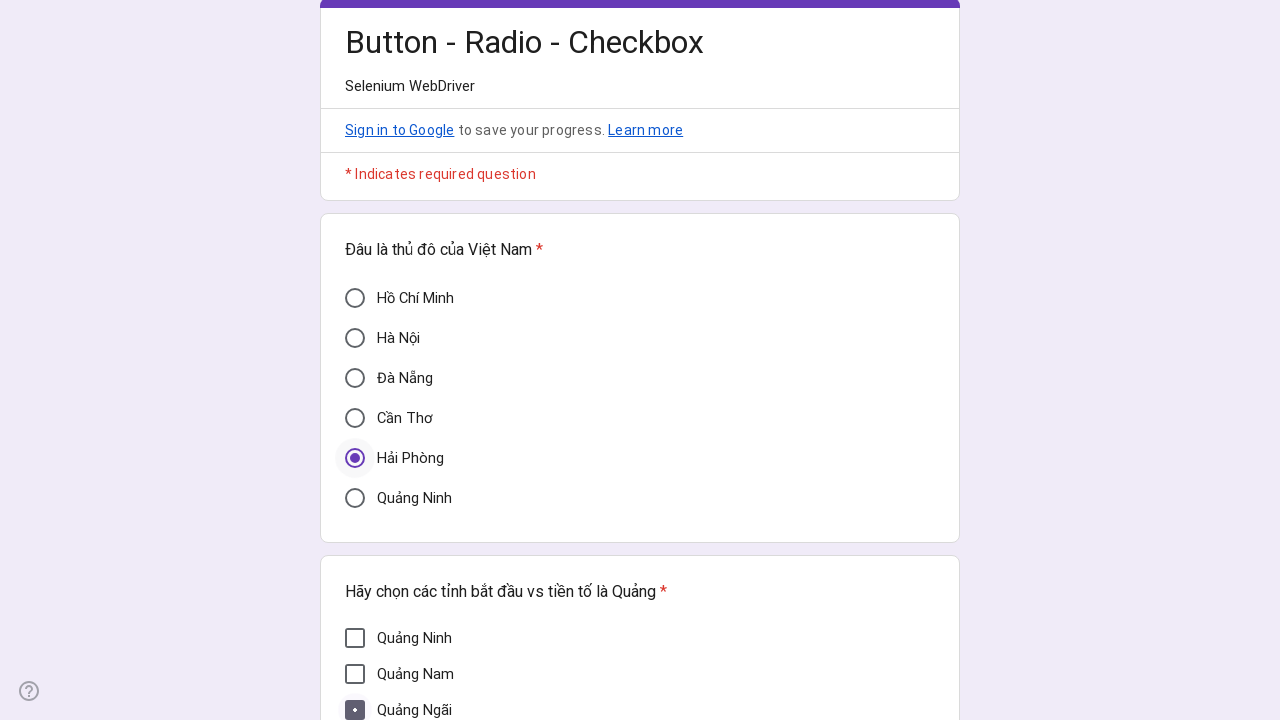

Verified Hải Phòng radio button is now checked
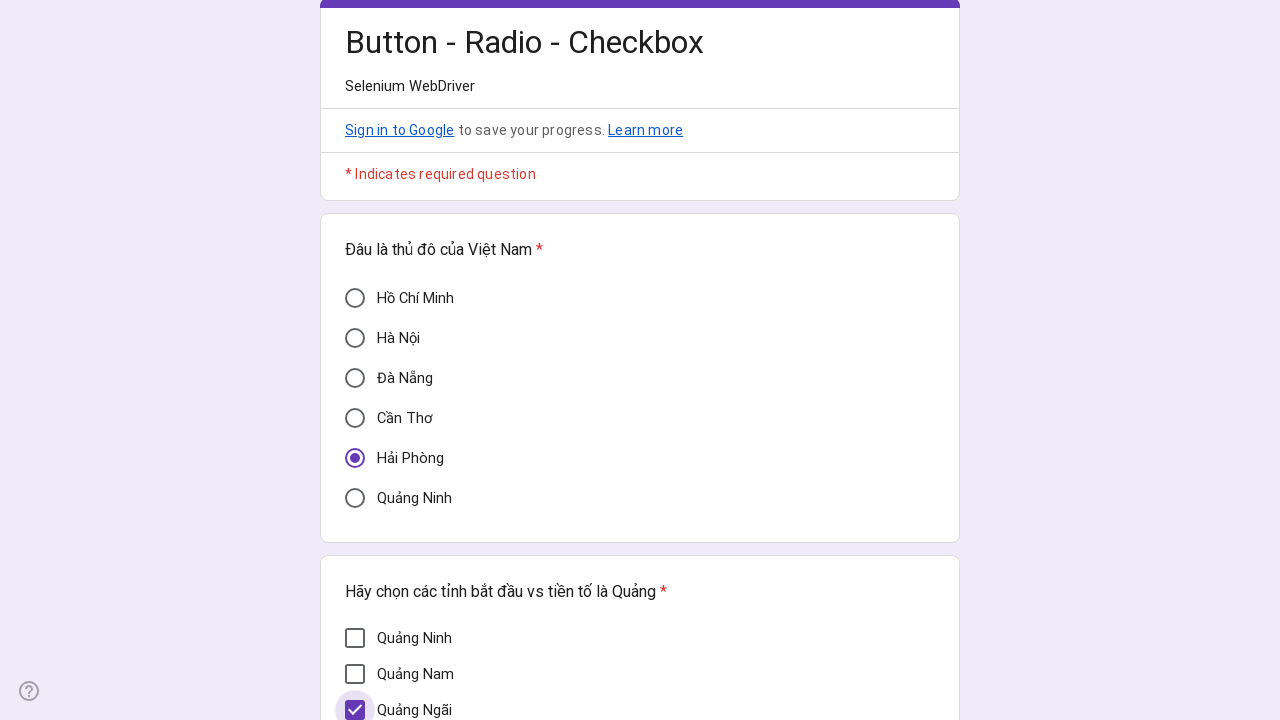

Verified Quảng Ngãi checkbox is now checked
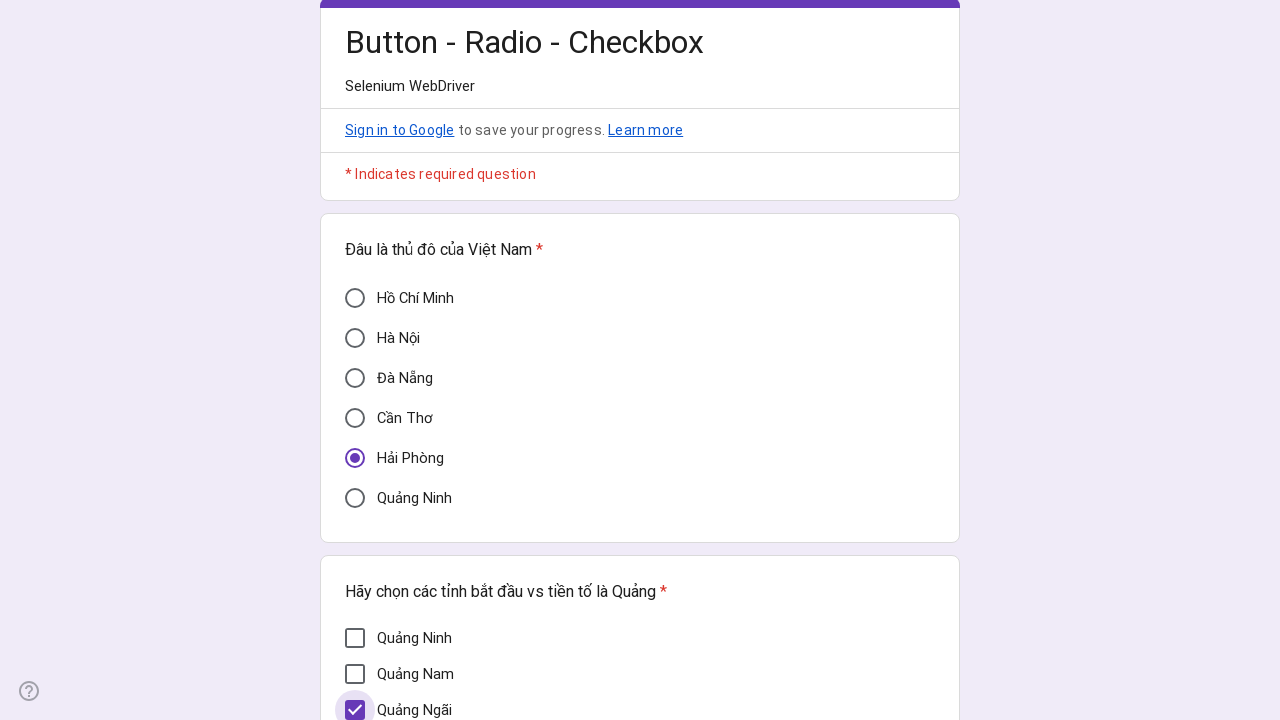

Located all checkbox elements
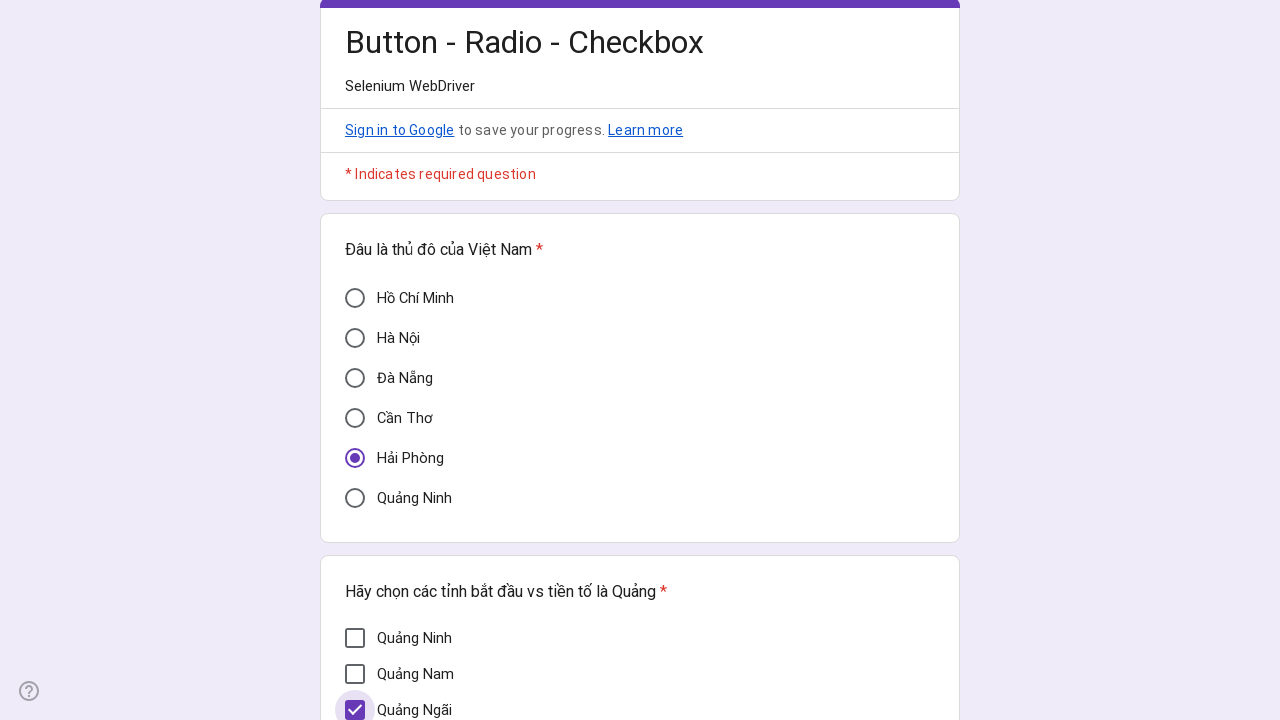

Retrieved count of all checkboxes: 7
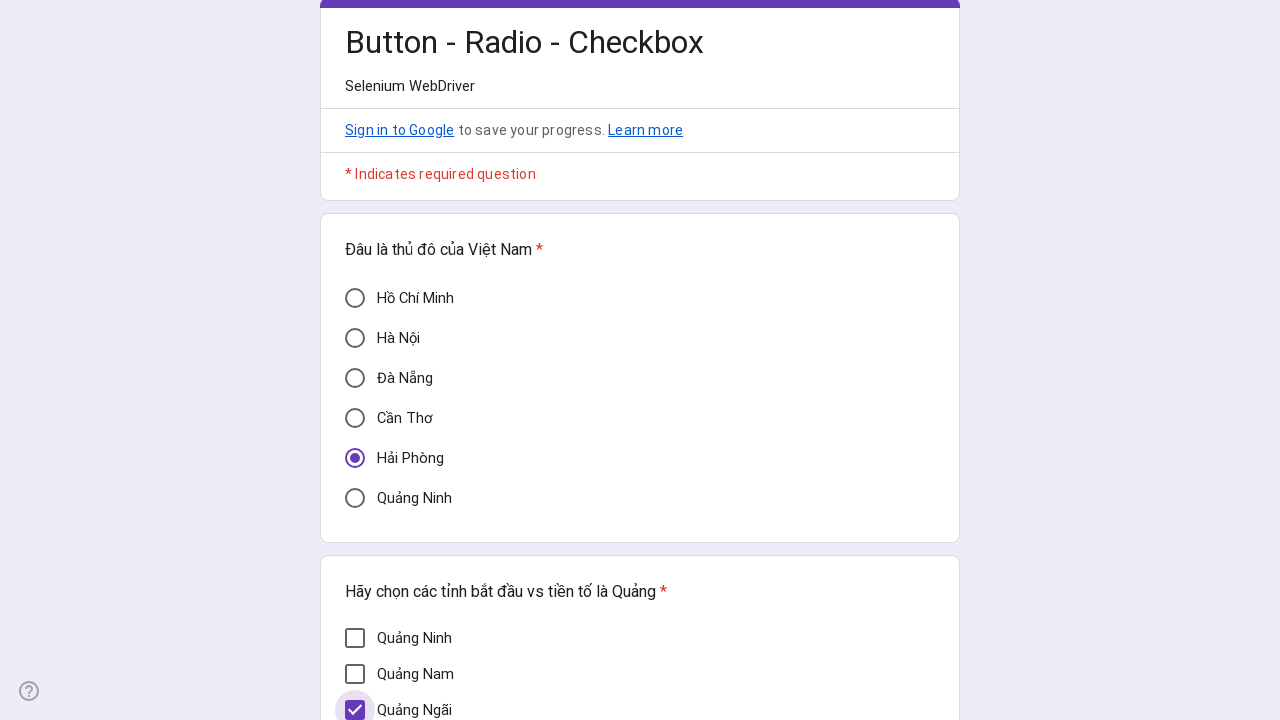

Retrieved checkbox element 1 of 7
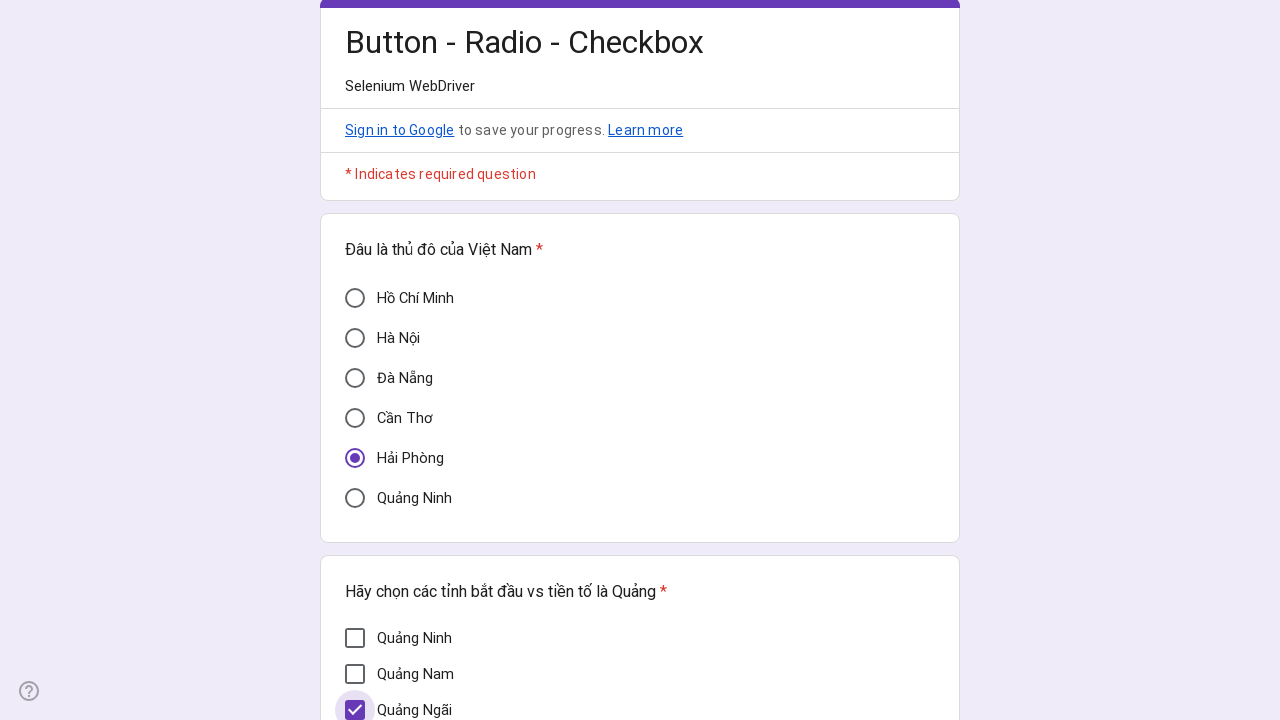

Verified checkbox 1 is unchecked
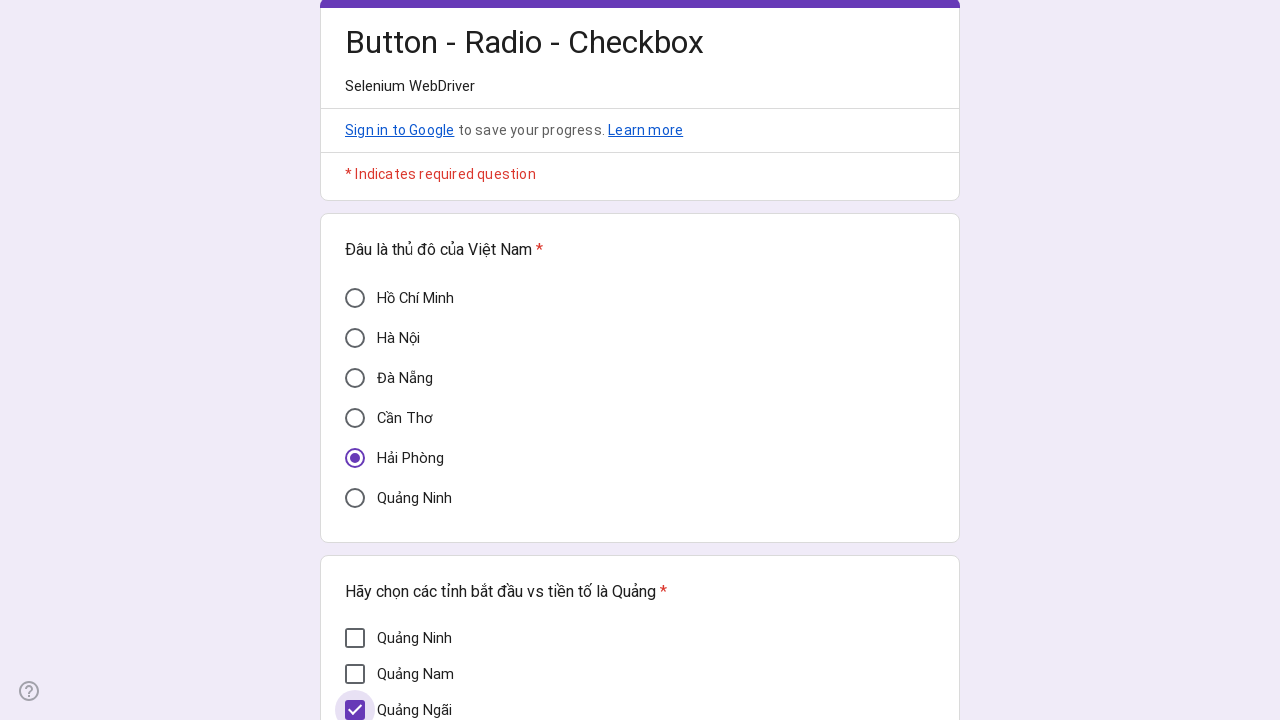

Clicked checkbox 1 to select it at (355, 638) on xpath=//div[@role='checkbox'] >> nth=0
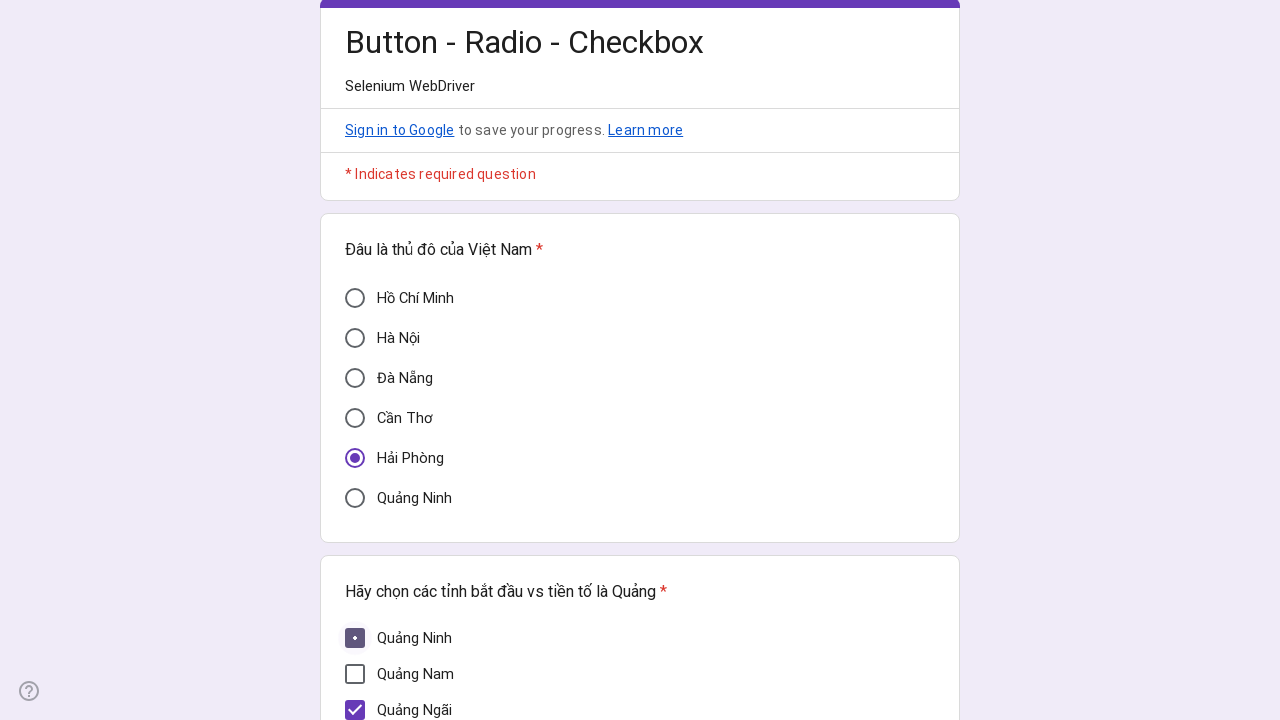

Waited 1000ms for checkbox 1 to update
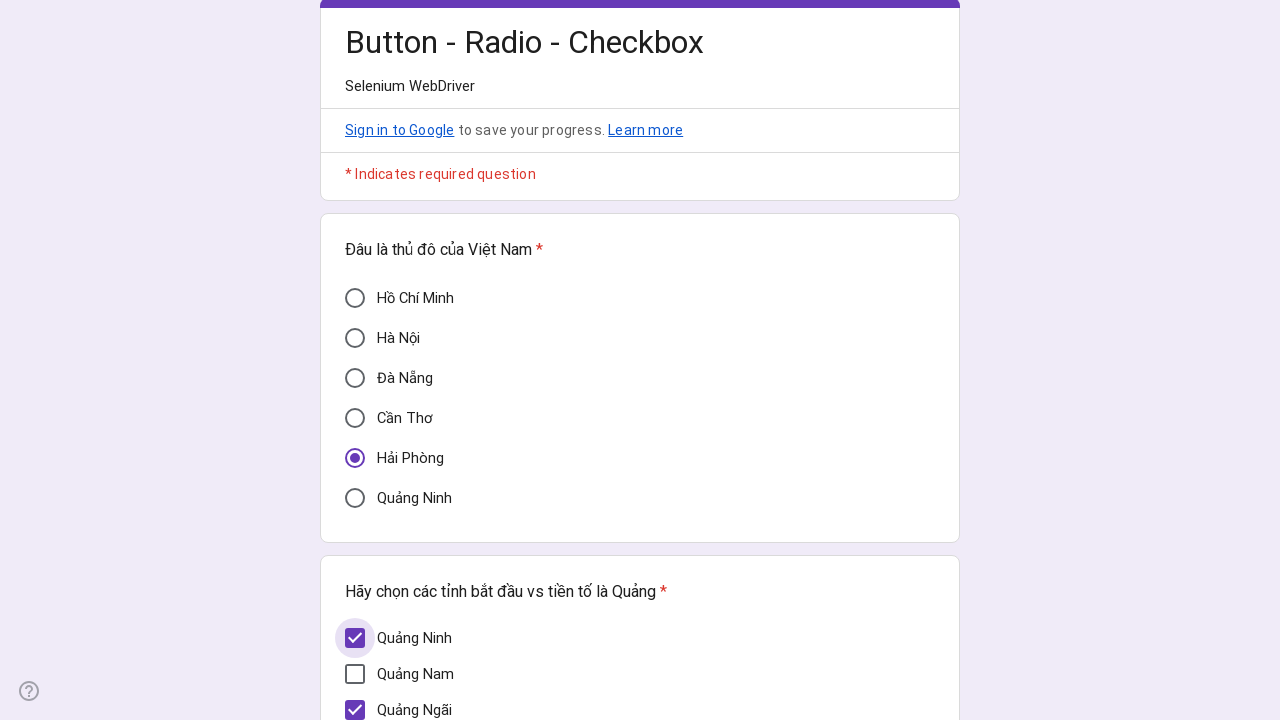

Retrieved checkbox element 2 of 7
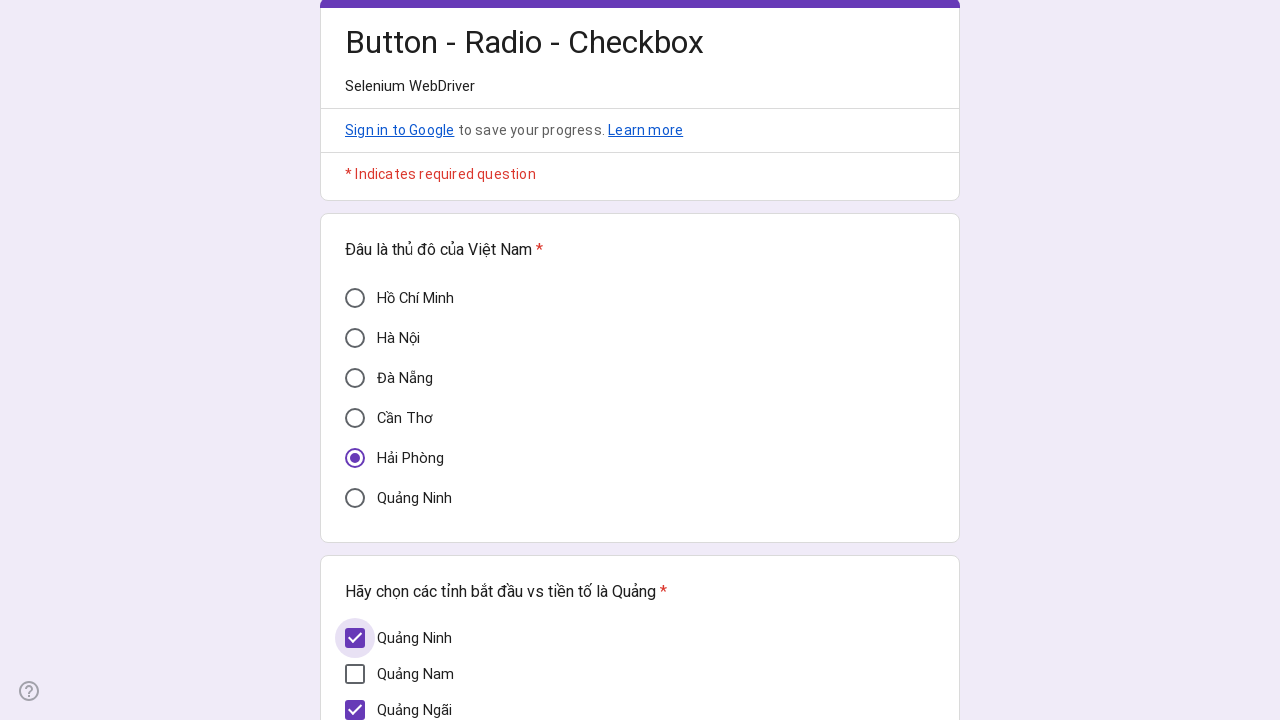

Verified checkbox 2 is unchecked
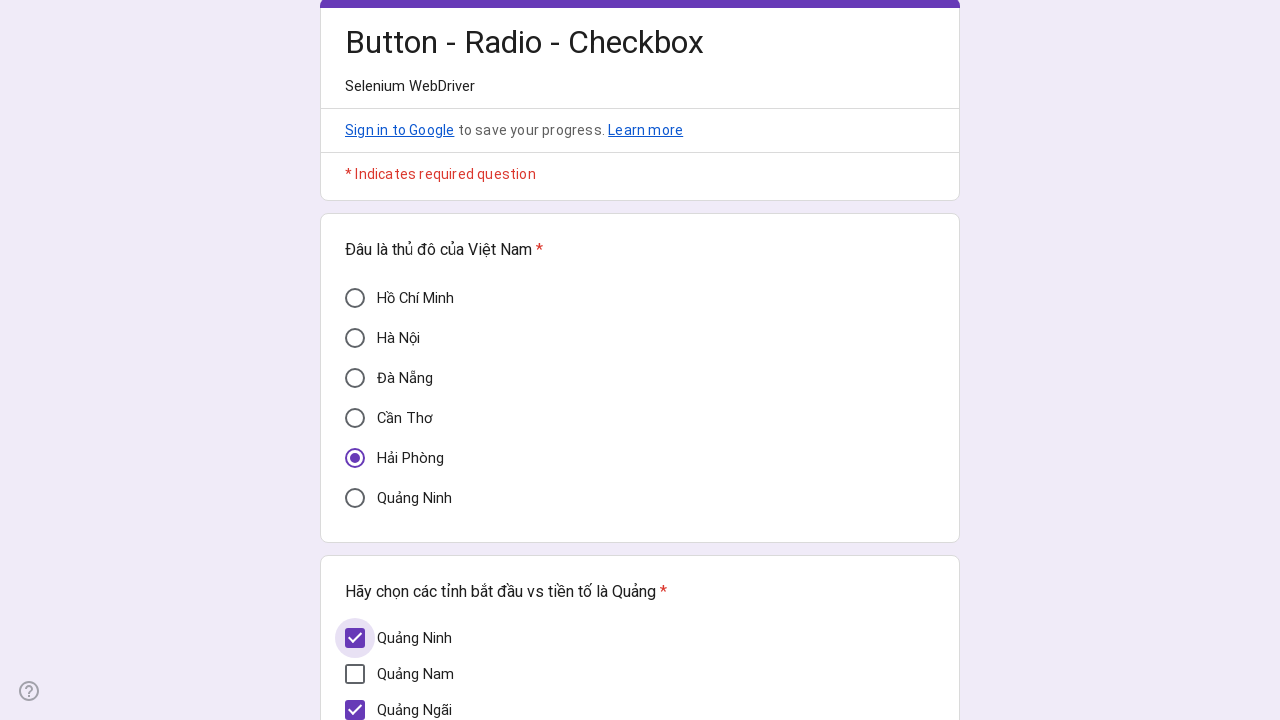

Clicked checkbox 2 to select it at (355, 674) on xpath=//div[@role='checkbox'] >> nth=1
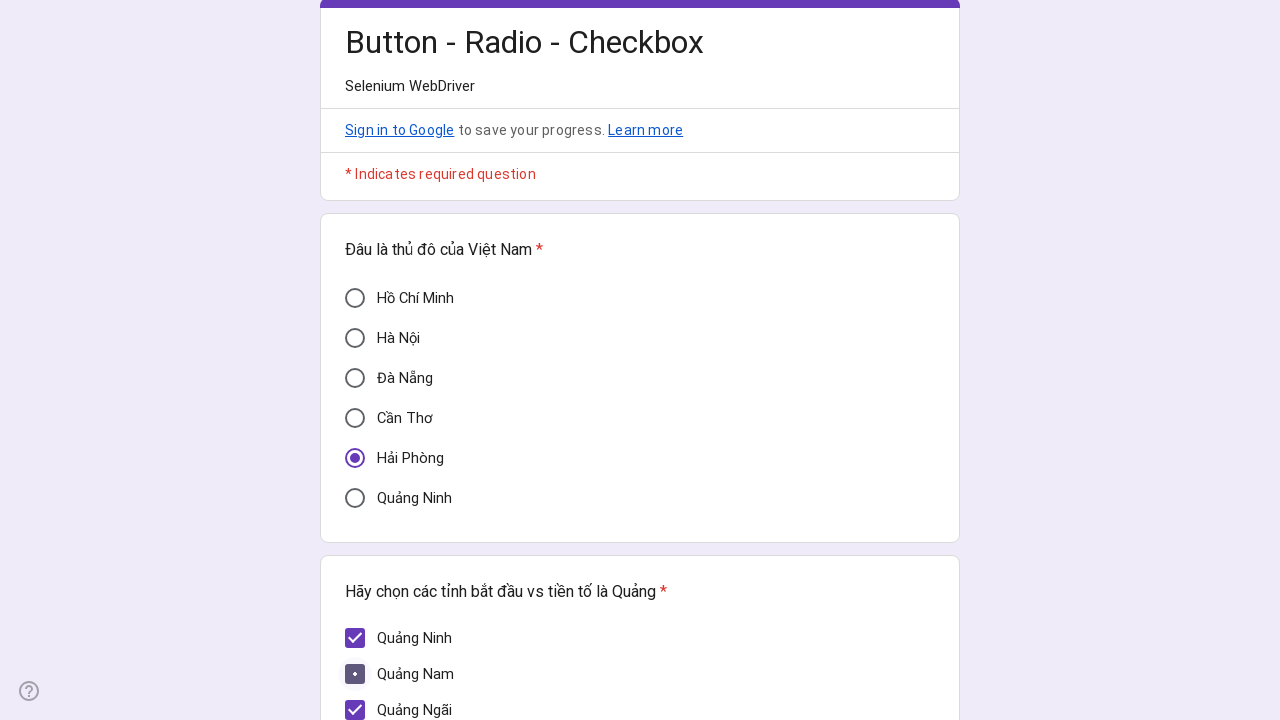

Waited 1000ms for checkbox 2 to update
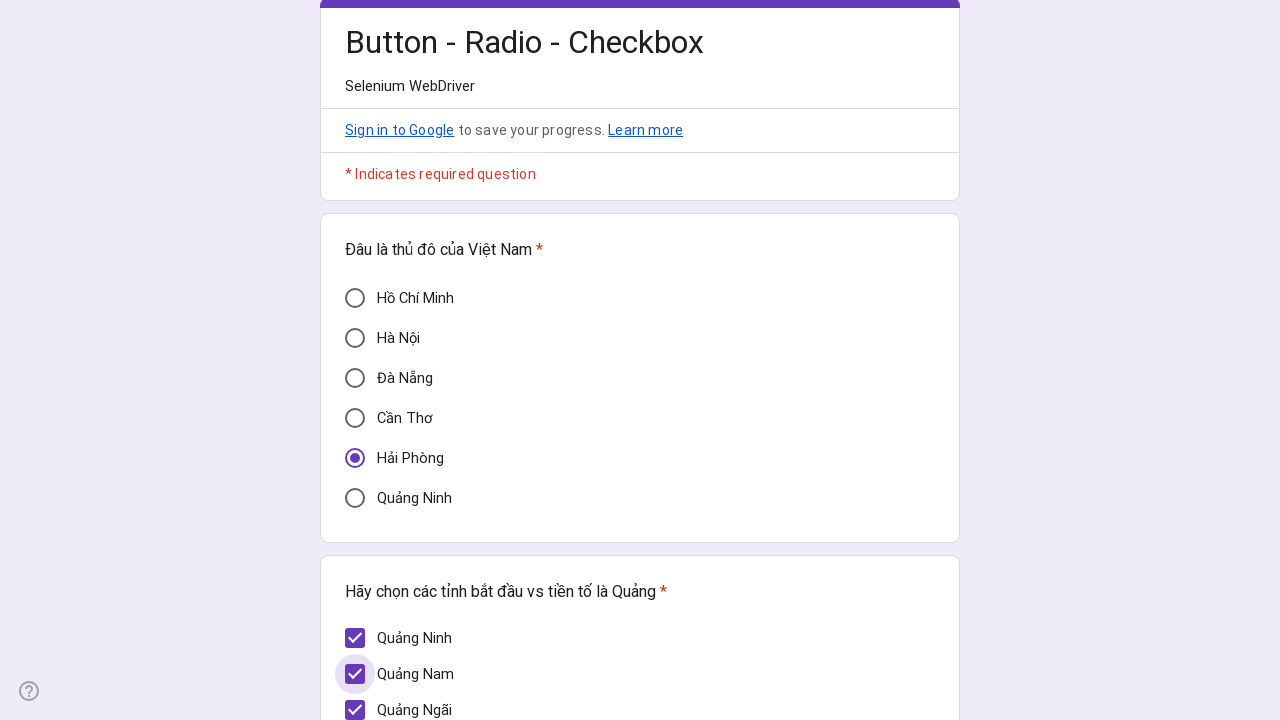

Retrieved checkbox element 3 of 7
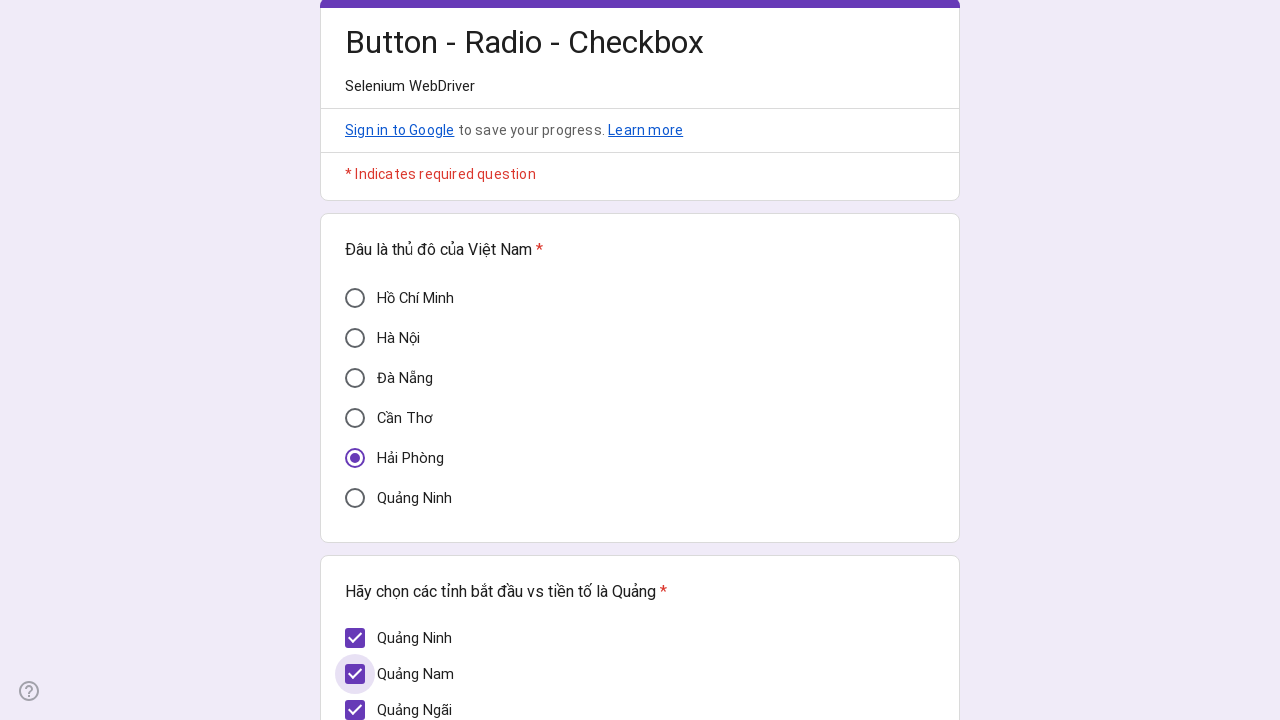

Retrieved checkbox element 4 of 7
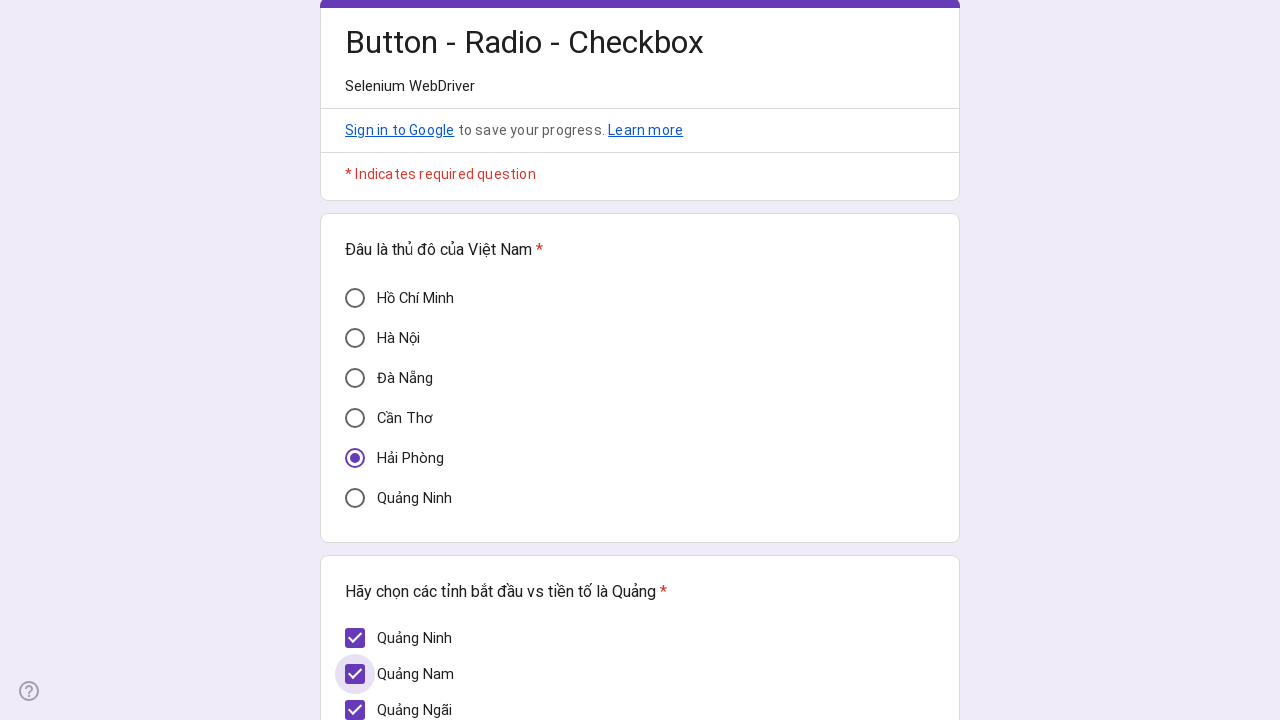

Verified checkbox 4 is unchecked
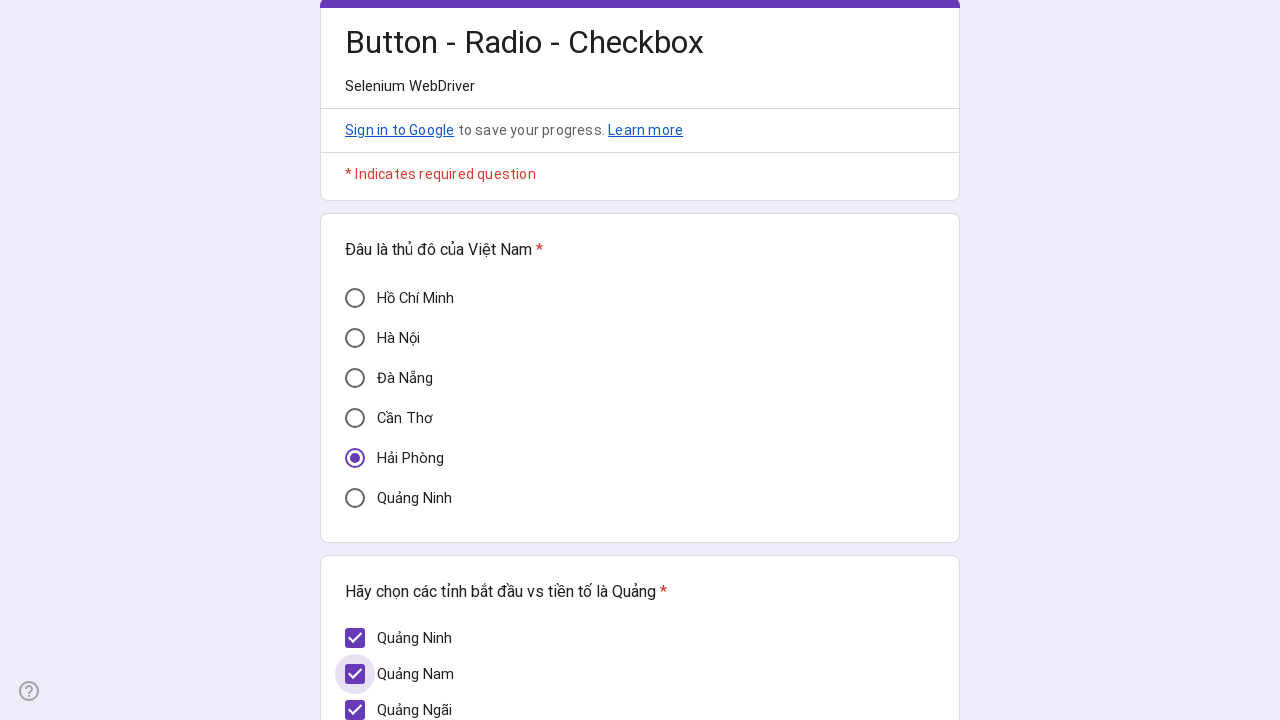

Clicked checkbox 4 to select it at (355, 377) on xpath=//div[@role='checkbox'] >> nth=3
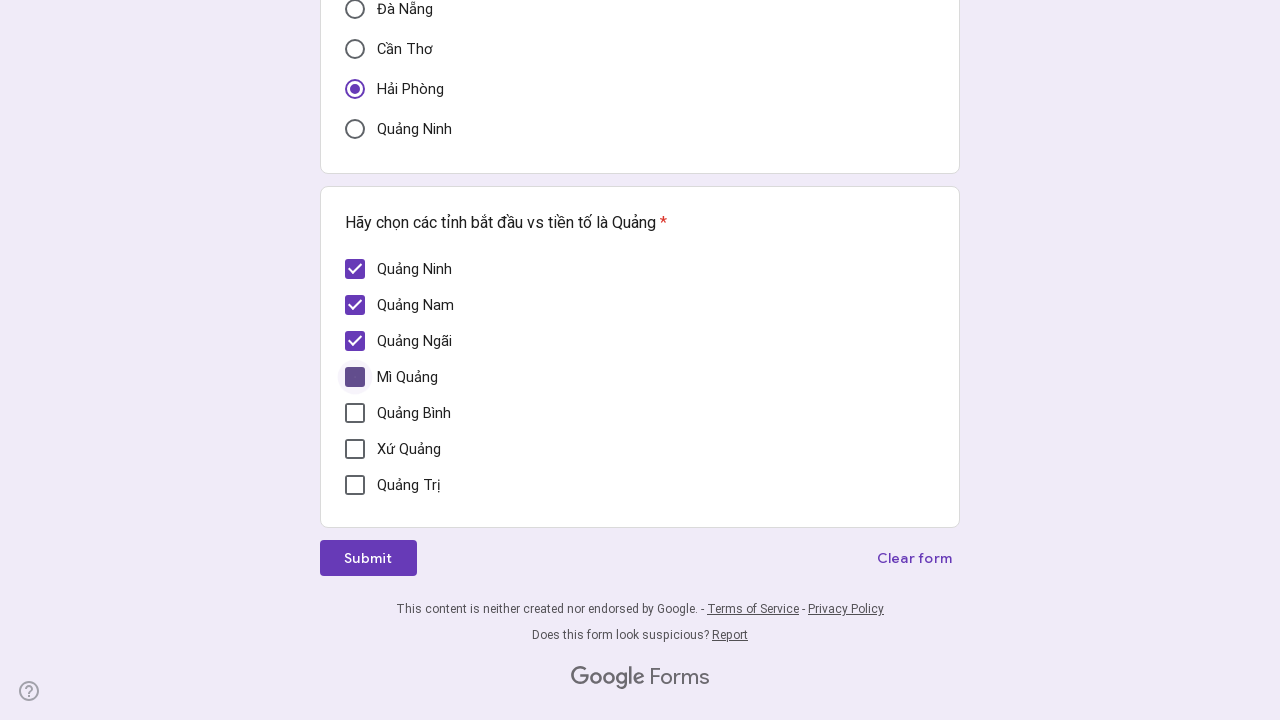

Waited 1000ms for checkbox 4 to update
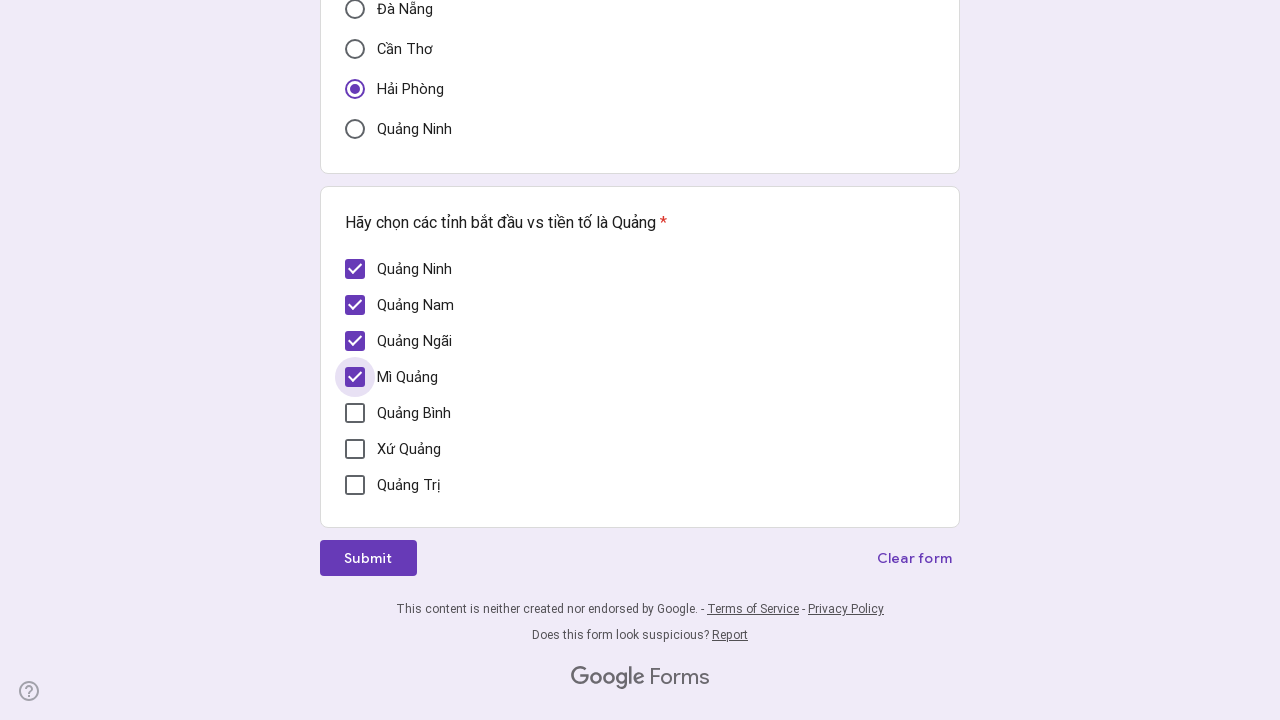

Retrieved checkbox element 5 of 7
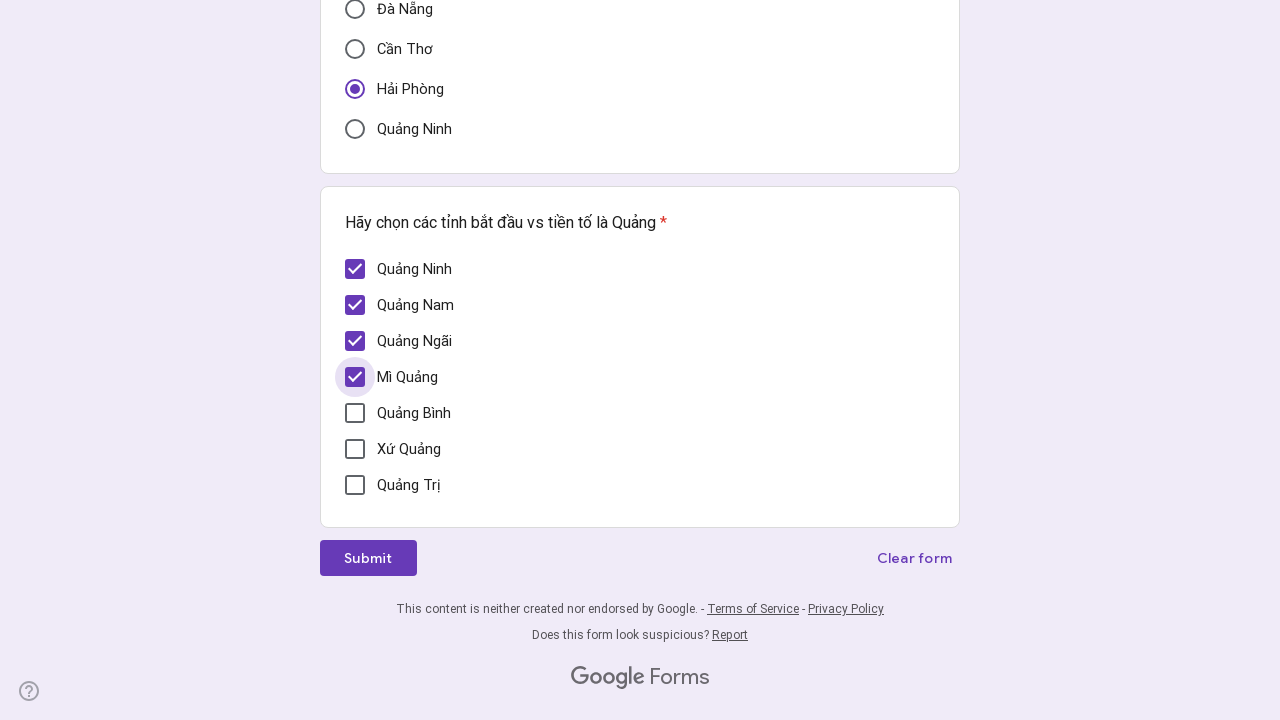

Verified checkbox 5 is unchecked
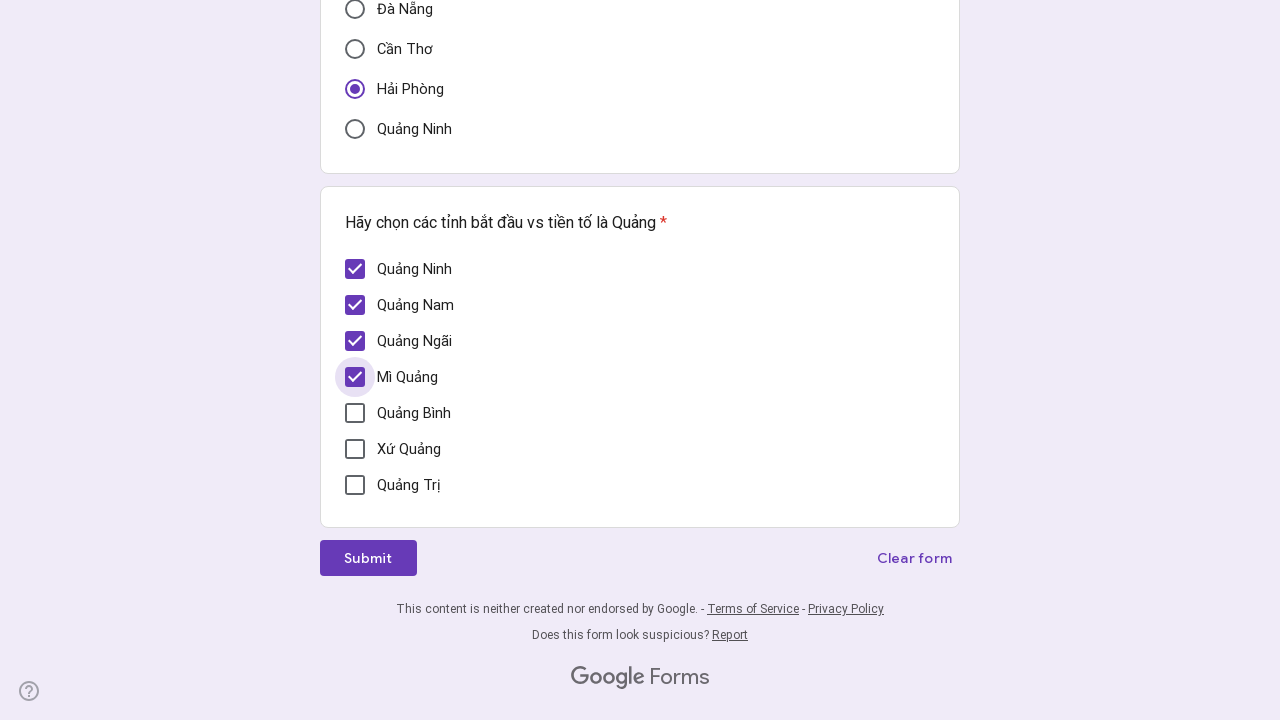

Clicked checkbox 5 to select it at (355, 413) on xpath=//div[@role='checkbox'] >> nth=4
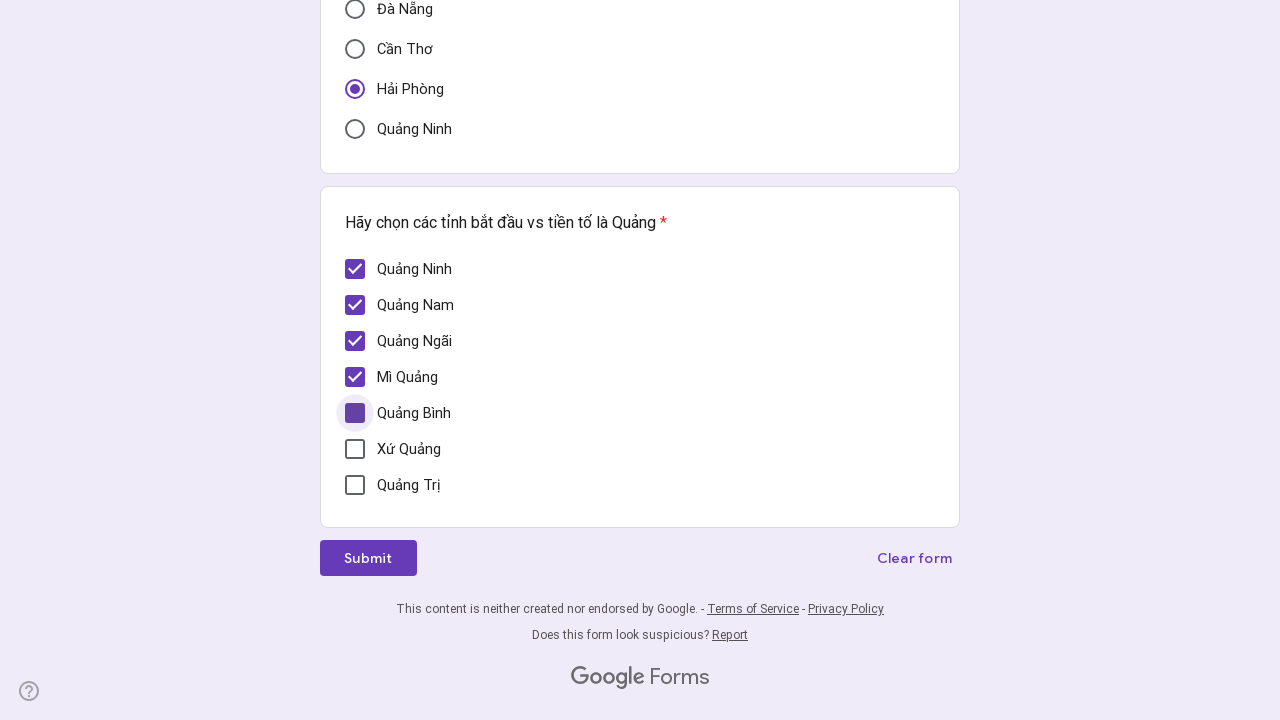

Waited 1000ms for checkbox 5 to update
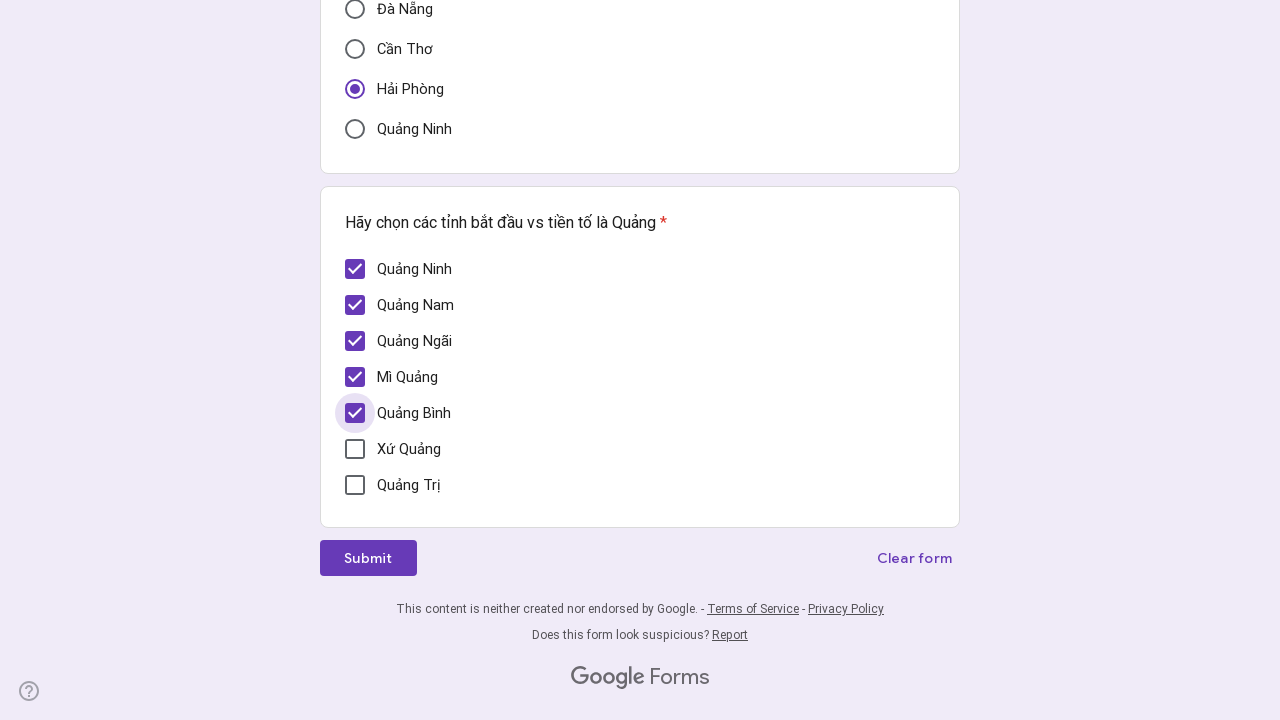

Retrieved checkbox element 6 of 7
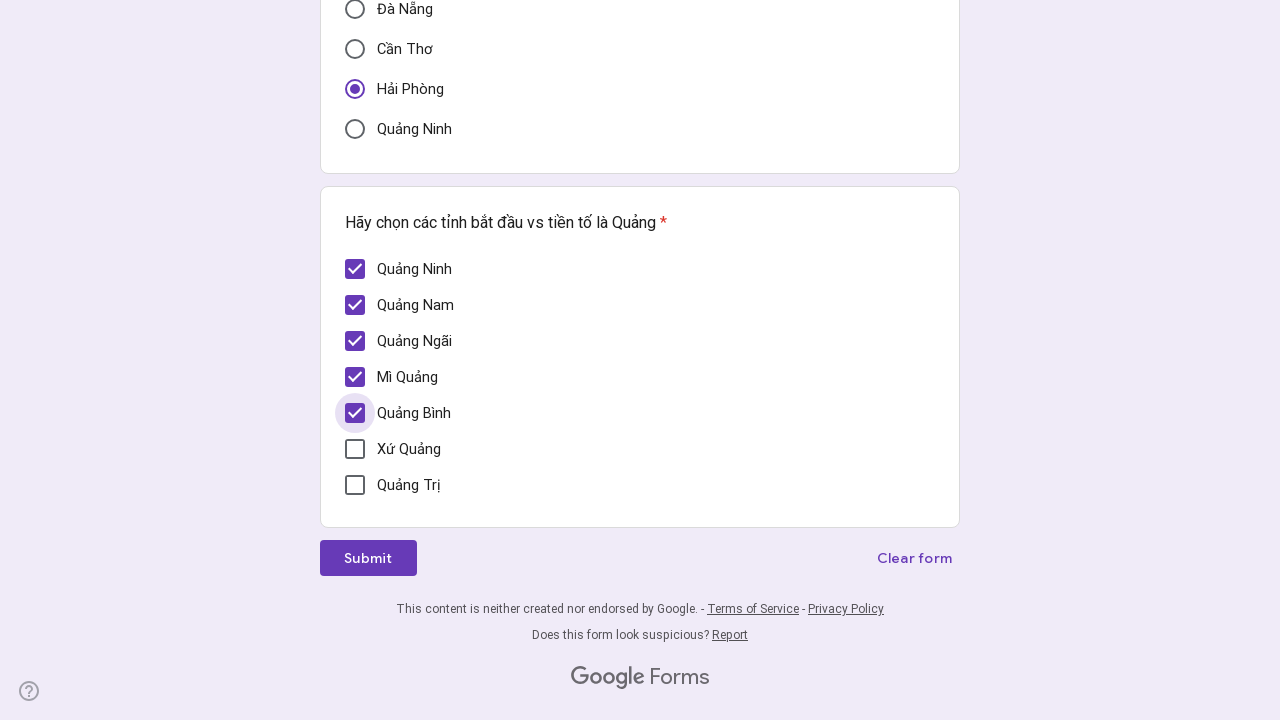

Verified checkbox 6 is unchecked
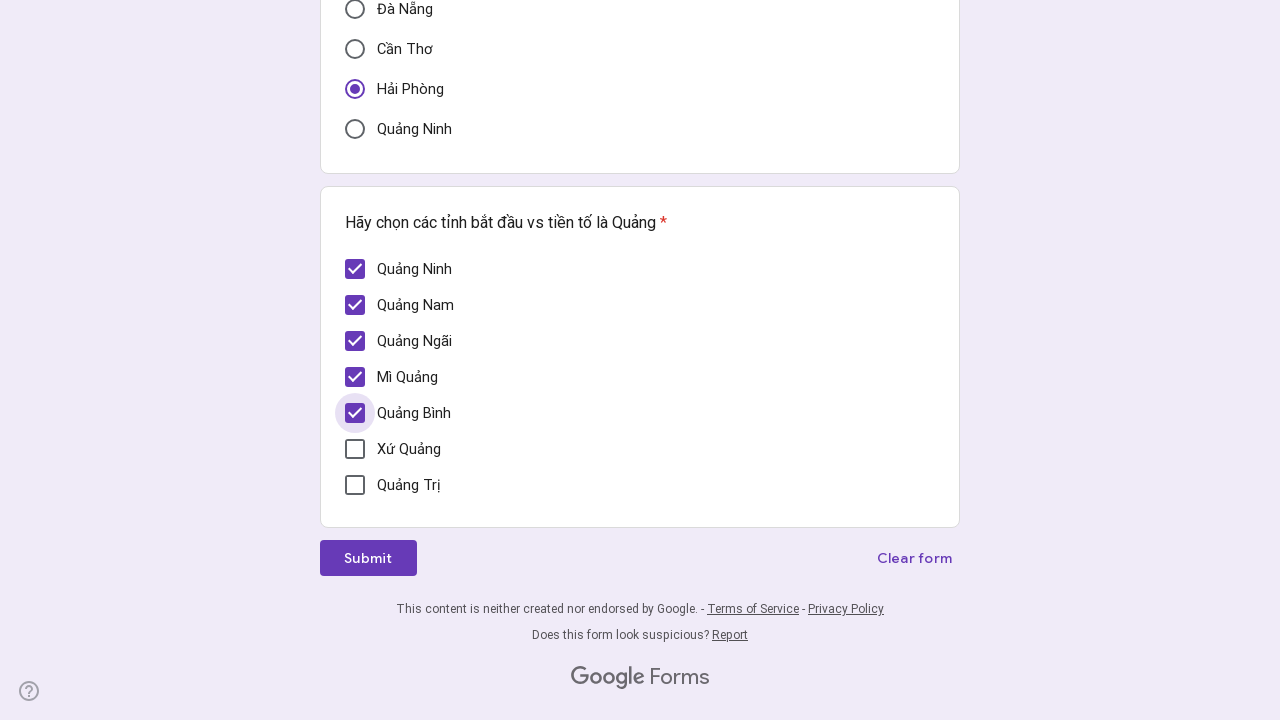

Clicked checkbox 6 to select it at (355, 449) on xpath=//div[@role='checkbox'] >> nth=5
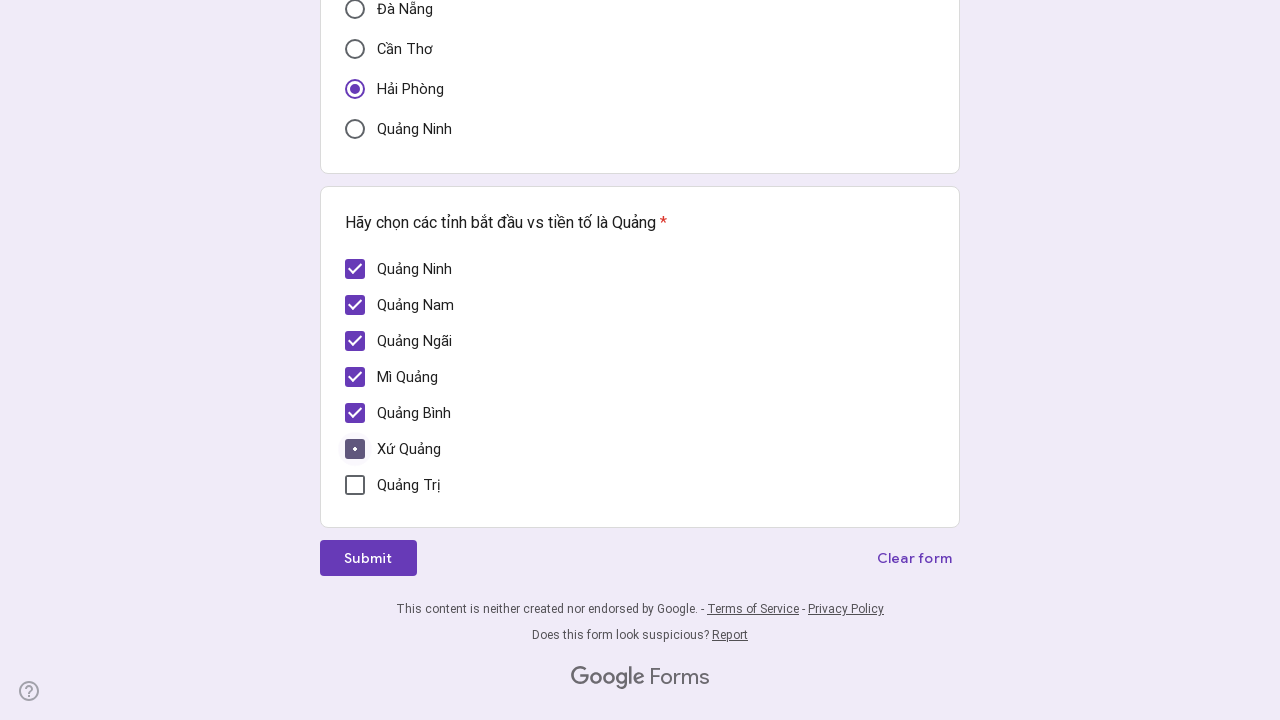

Waited 1000ms for checkbox 6 to update
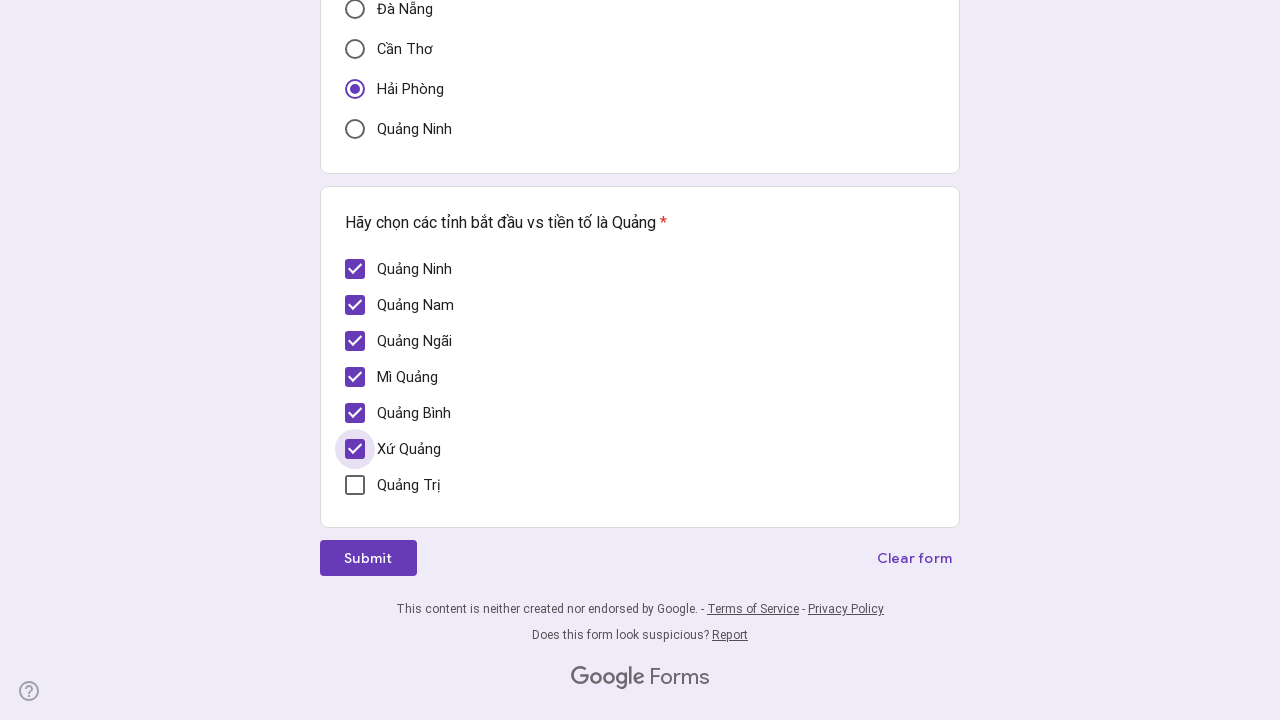

Retrieved checkbox element 7 of 7
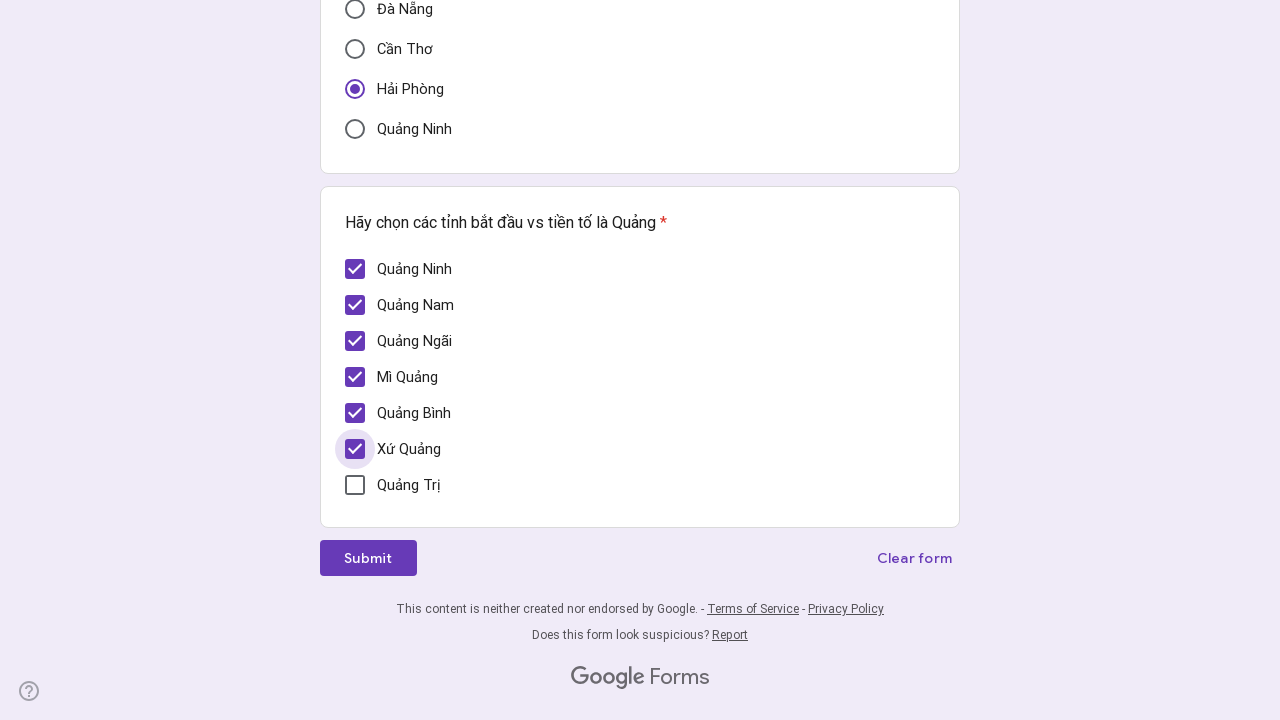

Verified checkbox 7 is unchecked
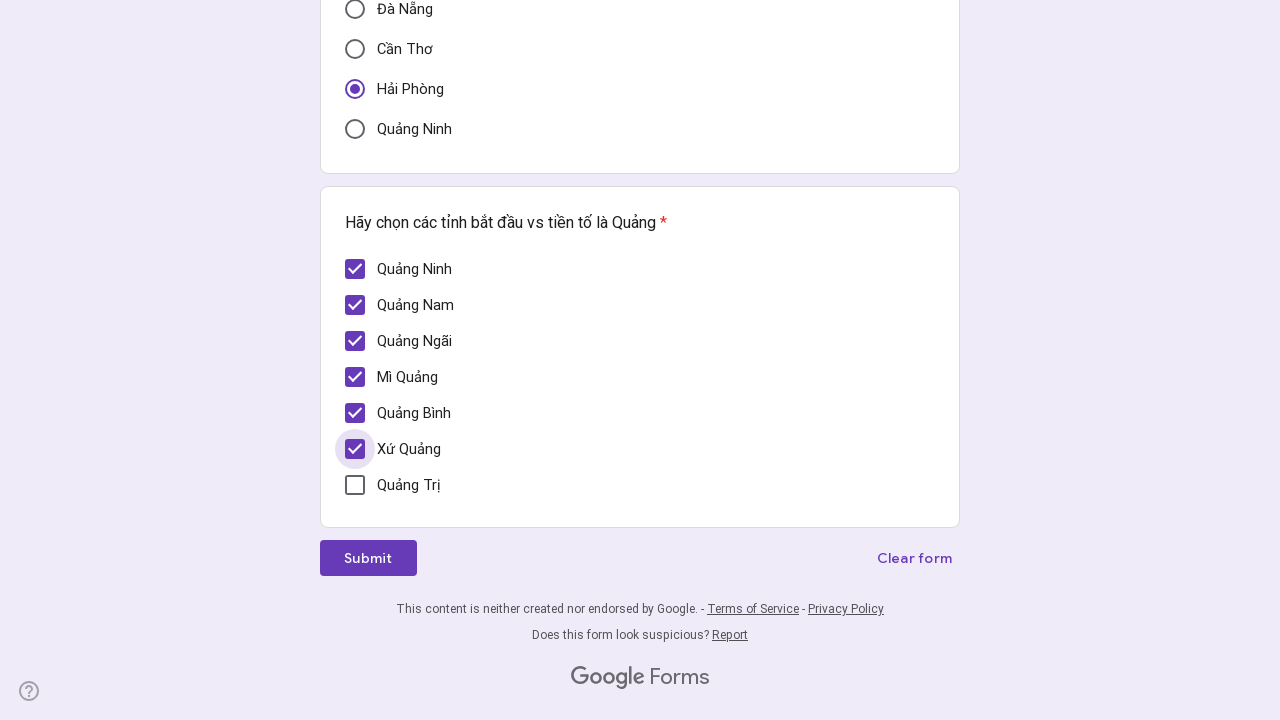

Clicked checkbox 7 to select it at (355, 485) on xpath=//div[@role='checkbox'] >> nth=6
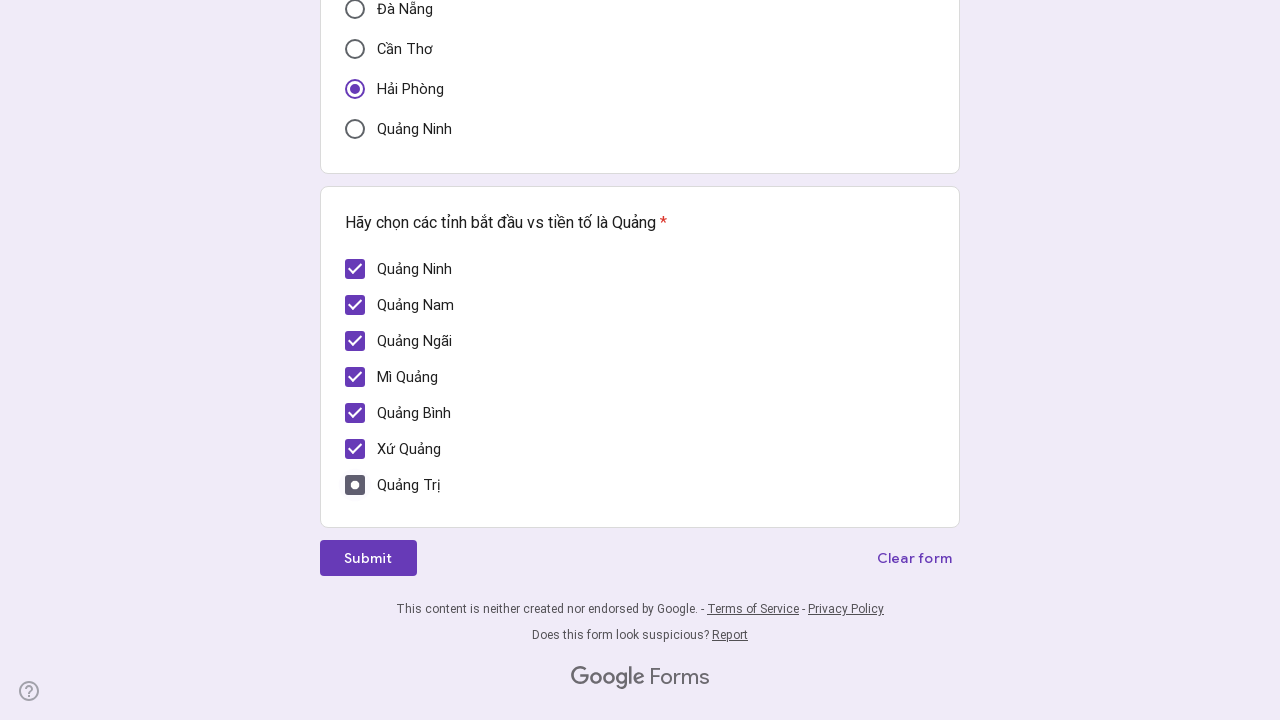

Waited 1000ms for checkbox 7 to update
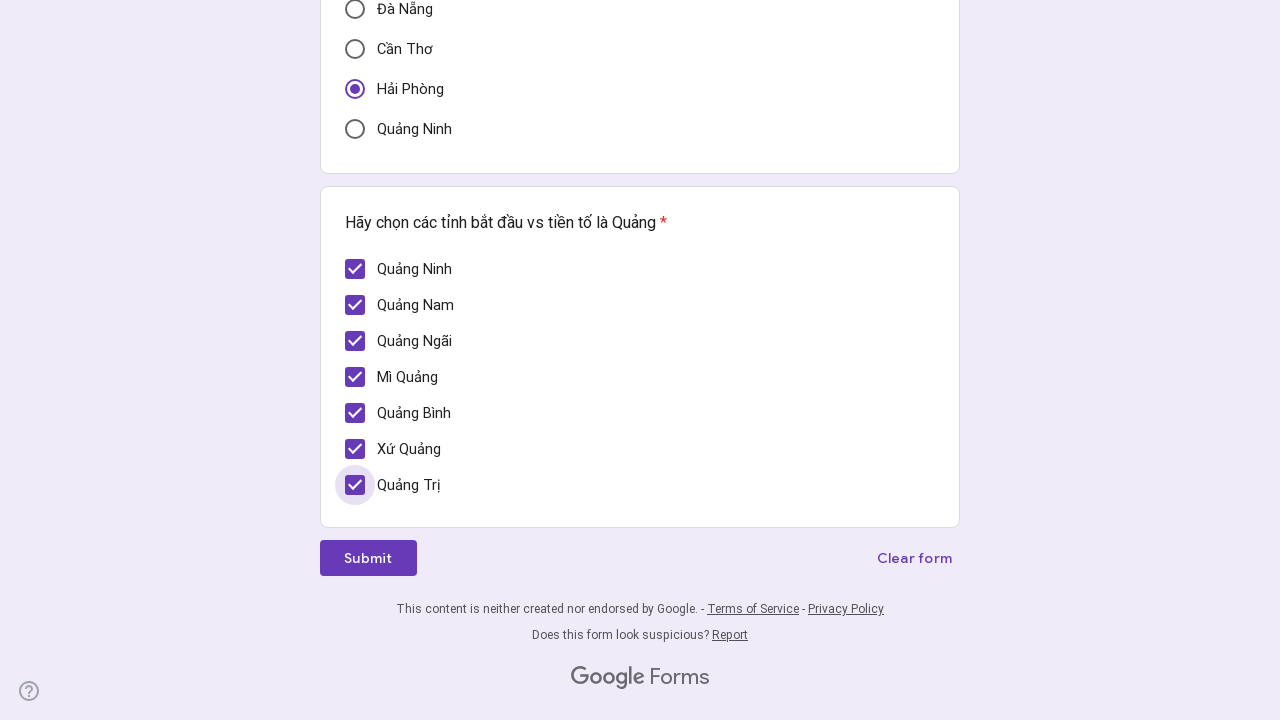

Verified checkbox 1 of 7 is checked
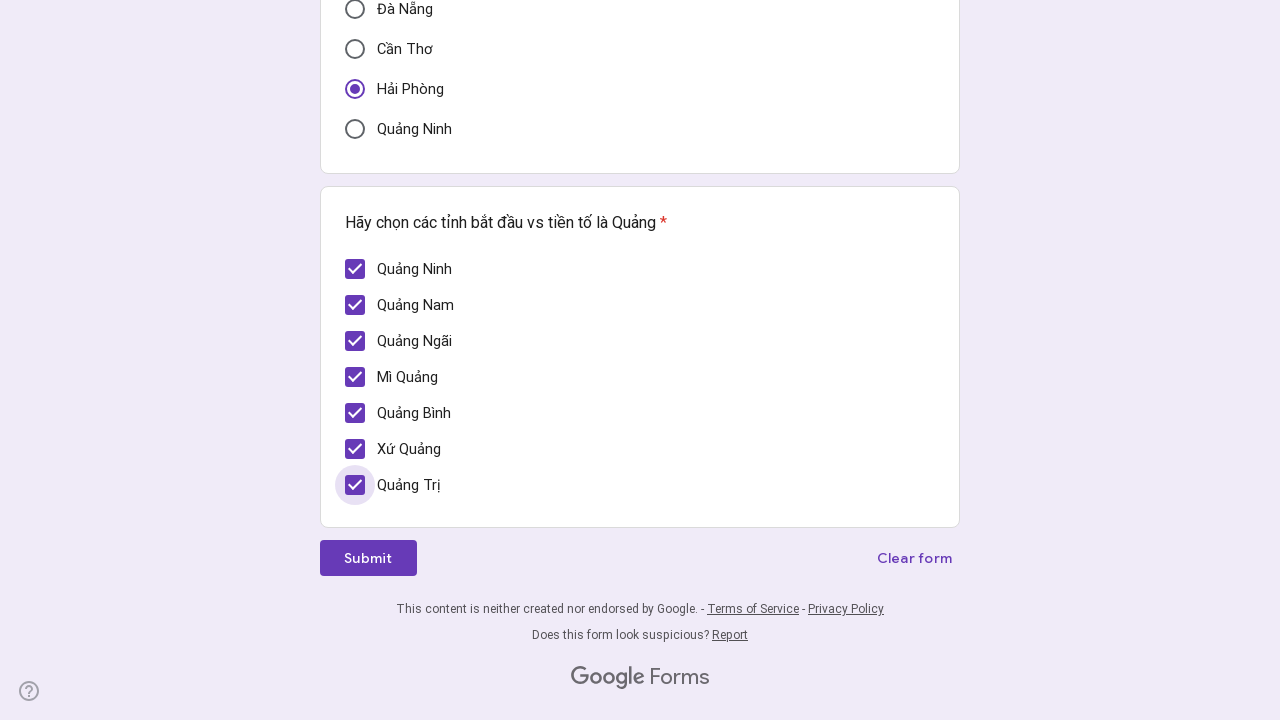

Verified checkbox 2 of 7 is checked
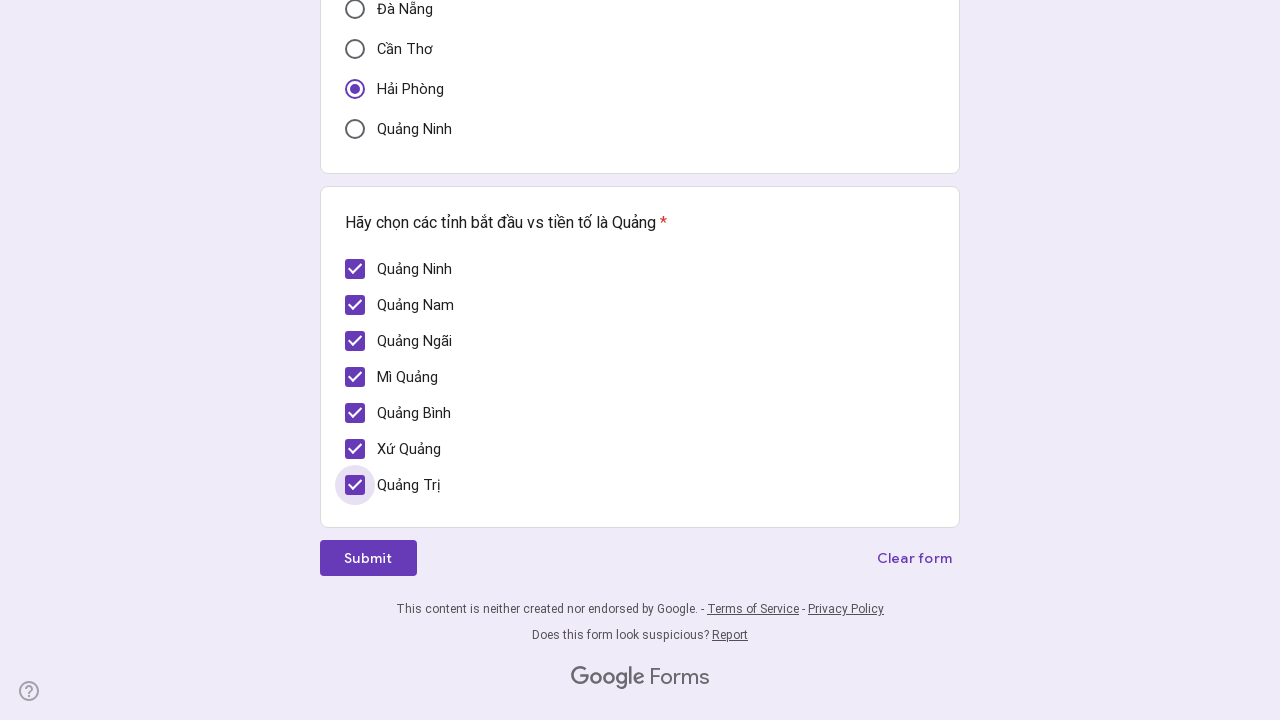

Verified checkbox 3 of 7 is checked
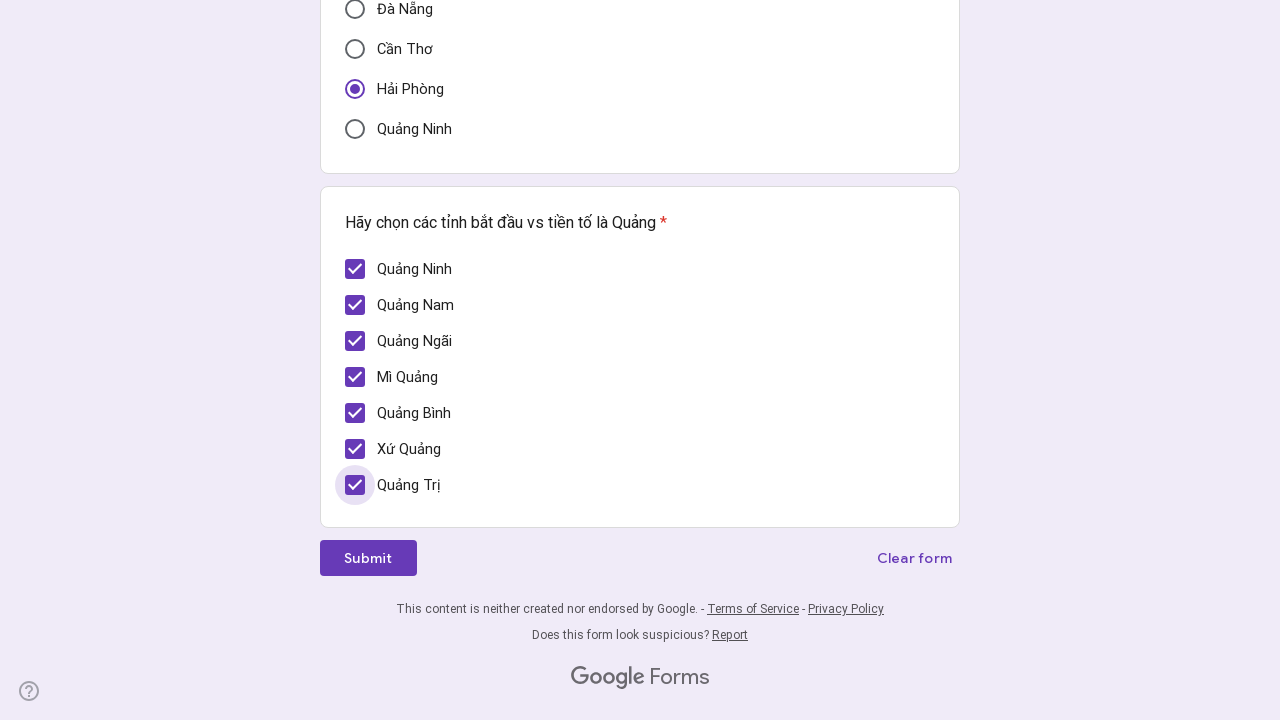

Verified checkbox 4 of 7 is checked
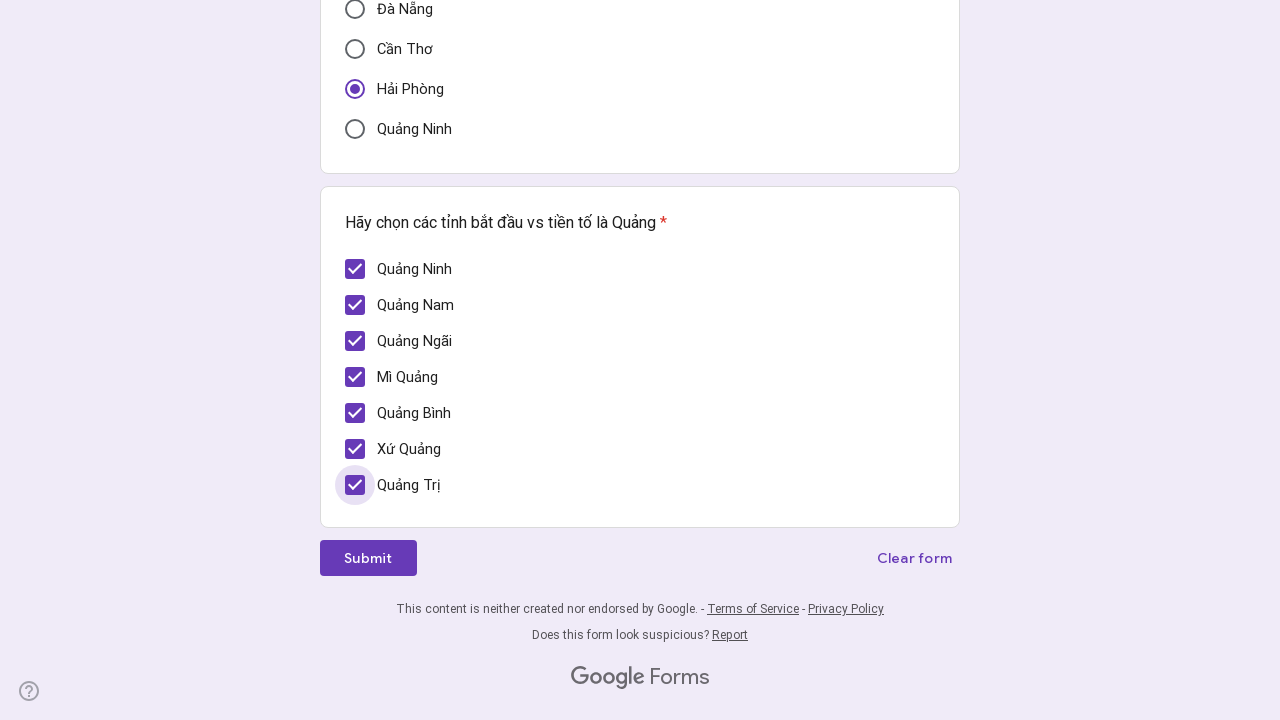

Verified checkbox 5 of 7 is checked
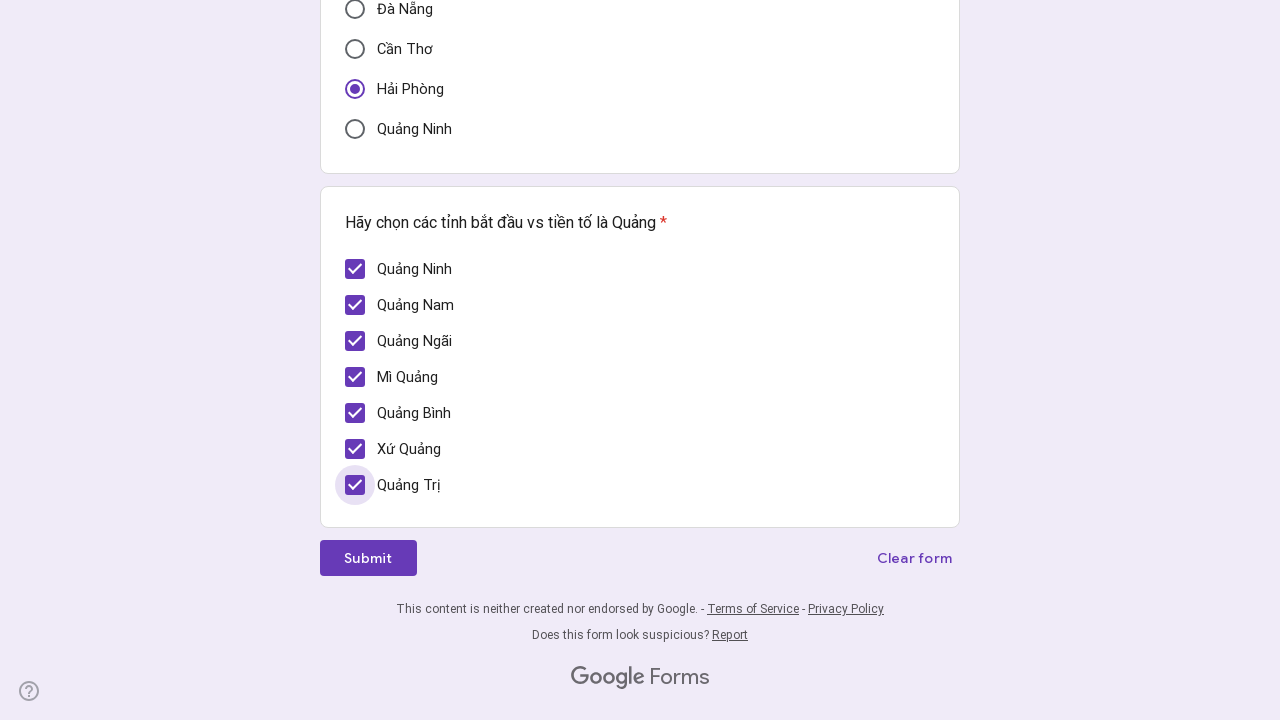

Verified checkbox 6 of 7 is checked
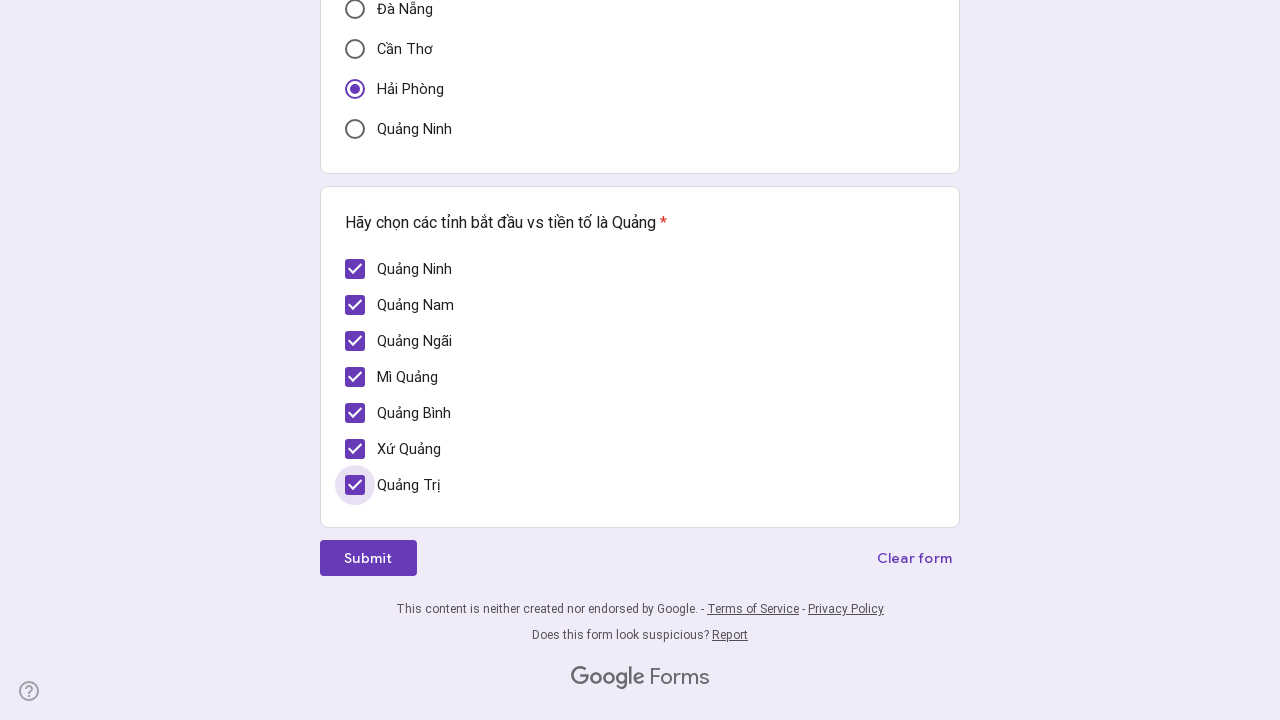

Verified checkbox 7 of 7 is checked
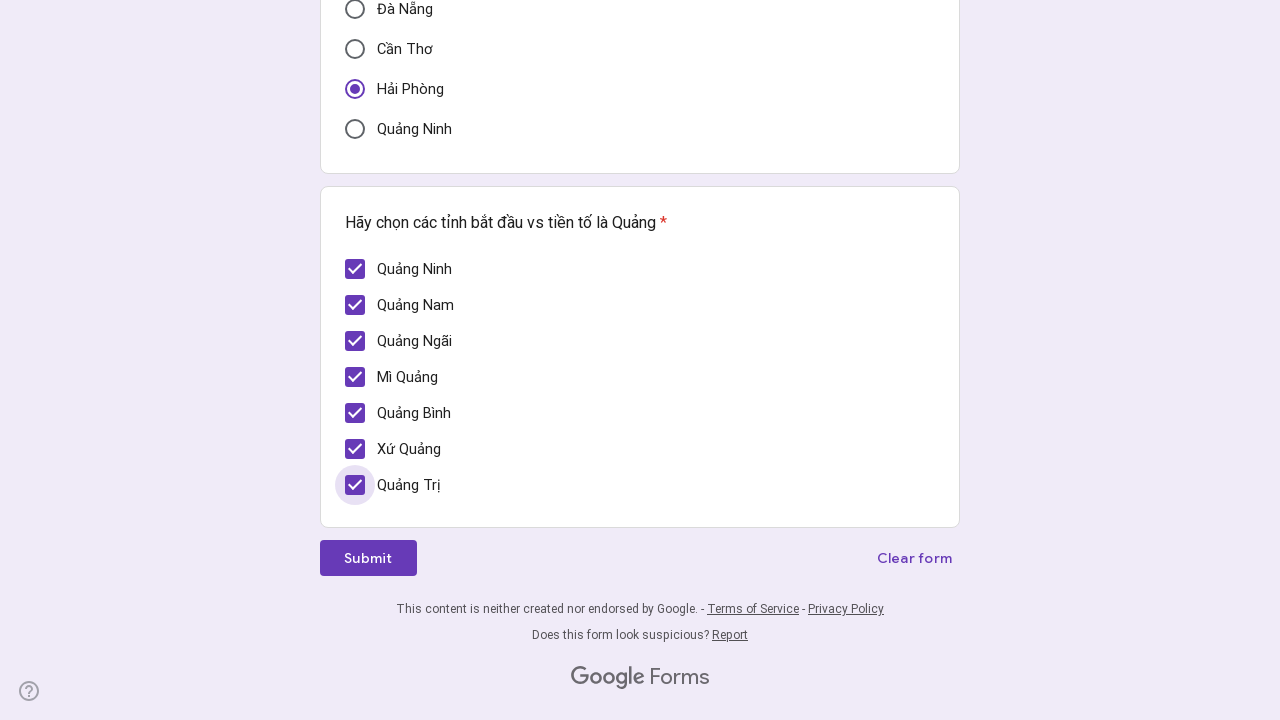

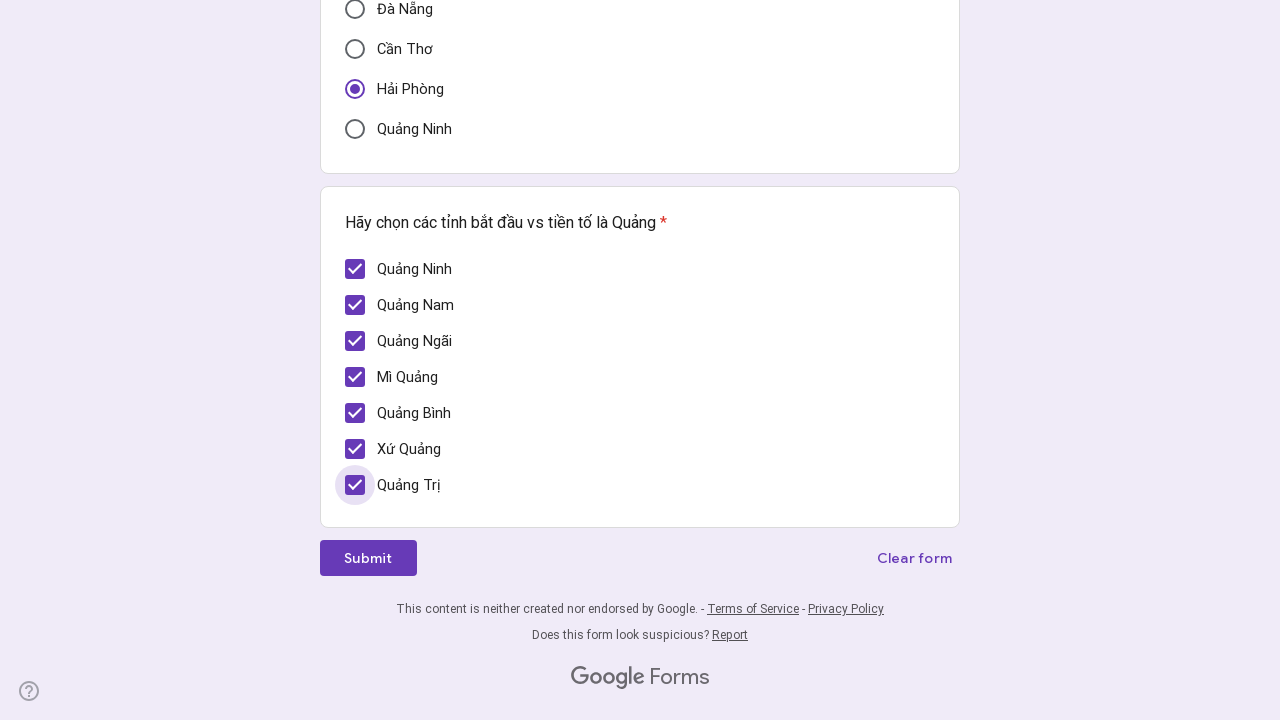